Tests the Personal Notes page by navigating to it, adding 10 notes with titles and content in a loop, then searching for a specific note.

Starting URL: https://material.playwrightvn.com/

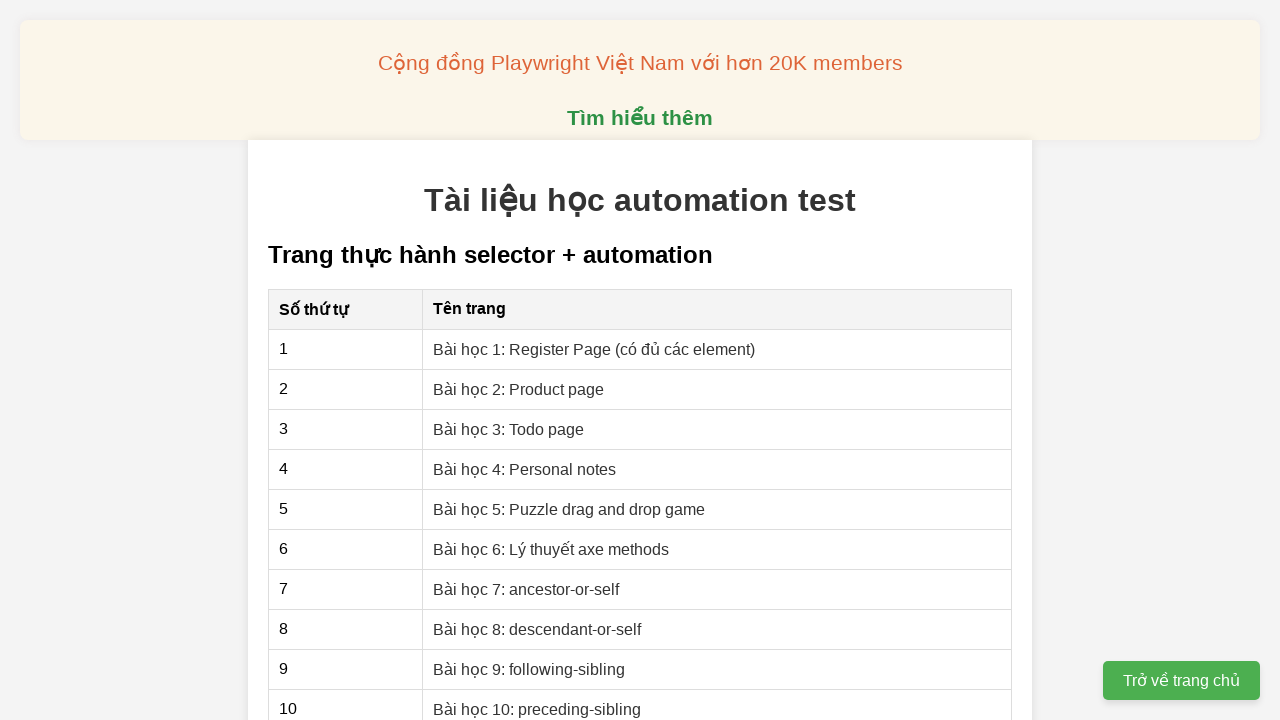

Clicked on Personal notes lesson link at (525, 469) on xpath=//a[contains(text(),"Bài học 4: Personal notes")]
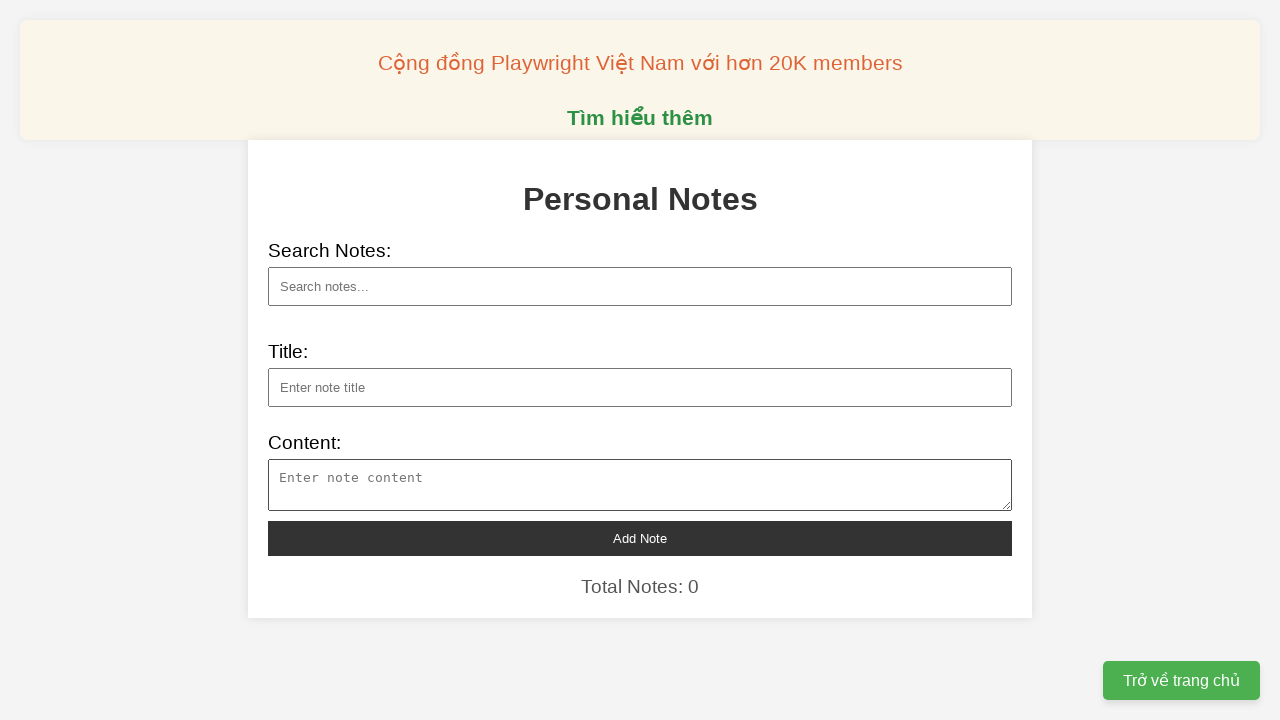

Filled search field with 'search note 1' on xpath=//input[@id="search"]
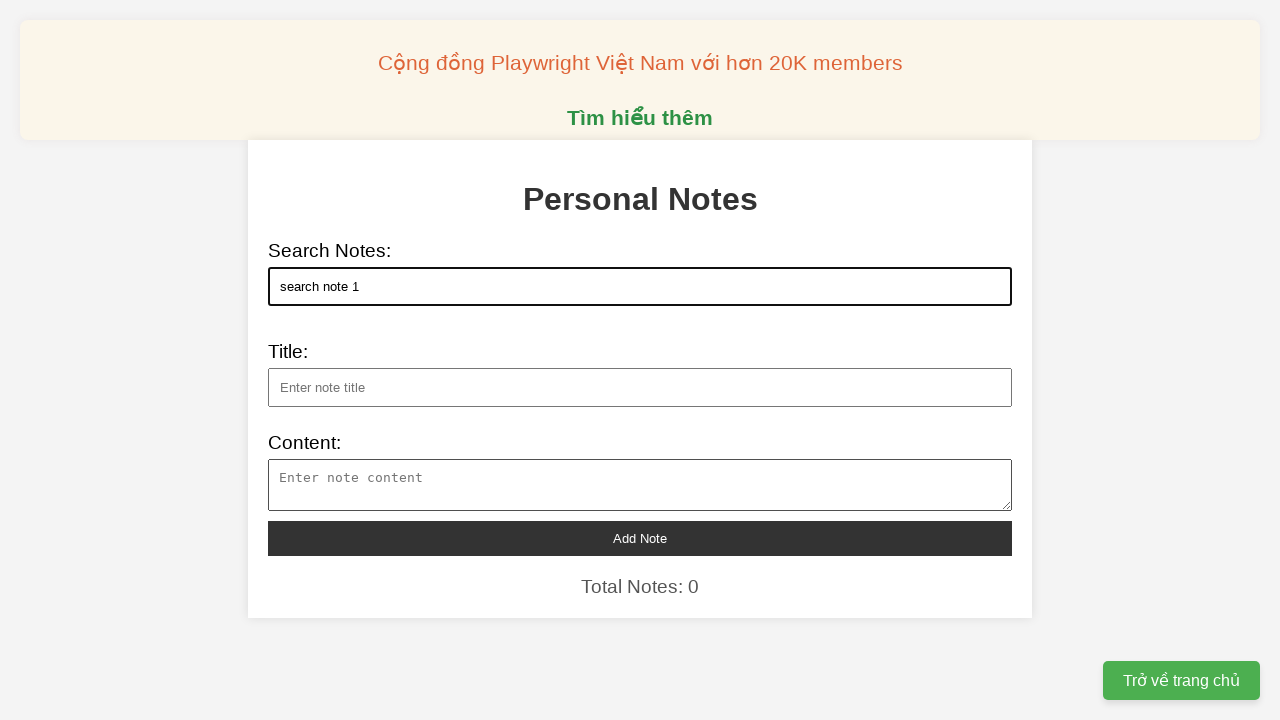

Filled note title field with 'title 1' on xpath=//input[@id="note-title"]
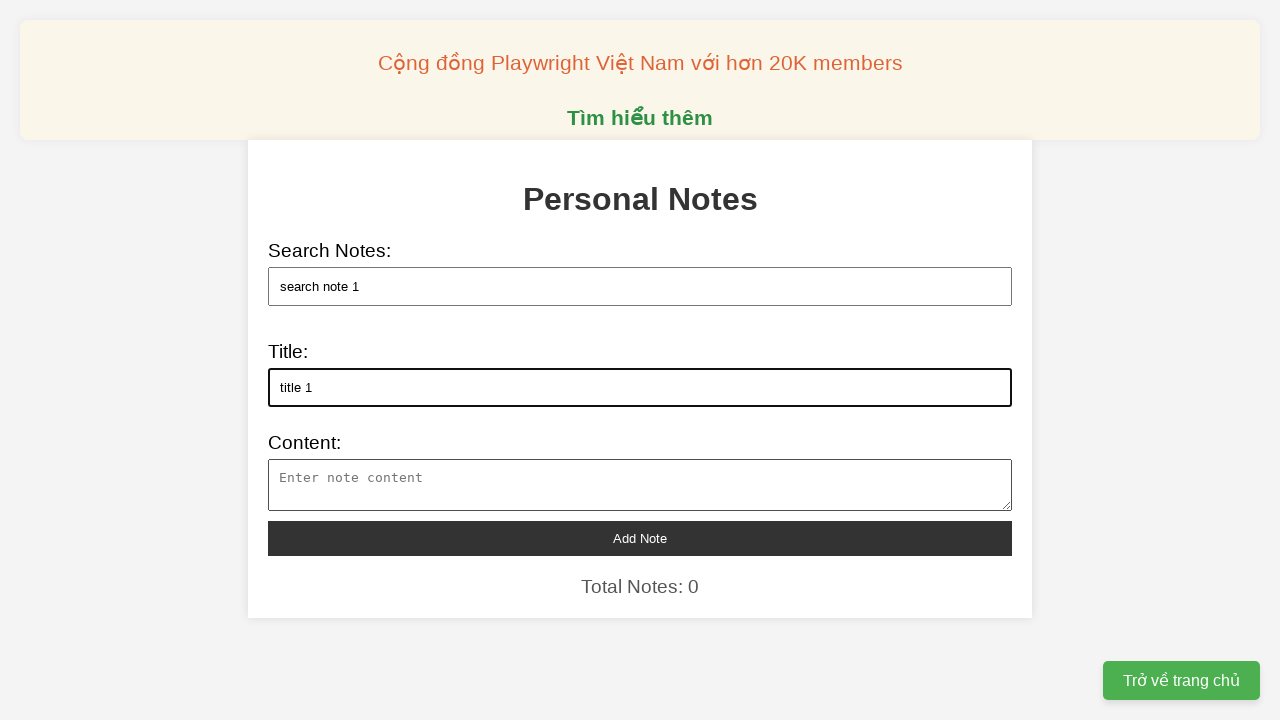

Filled note content field with 'content 1' on xpath=//textarea[@id="note-content"]
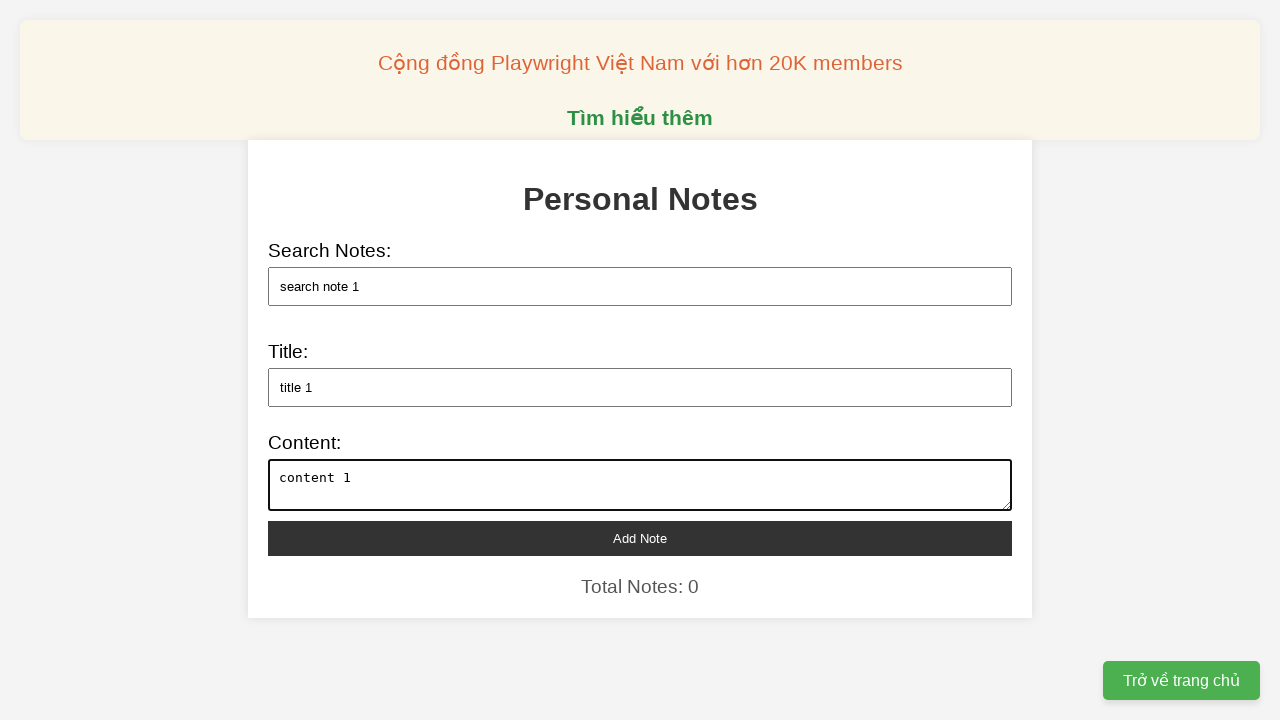

Clicked add note button for note 1 at (640, 538) on xpath=//button[@id="add-note"]
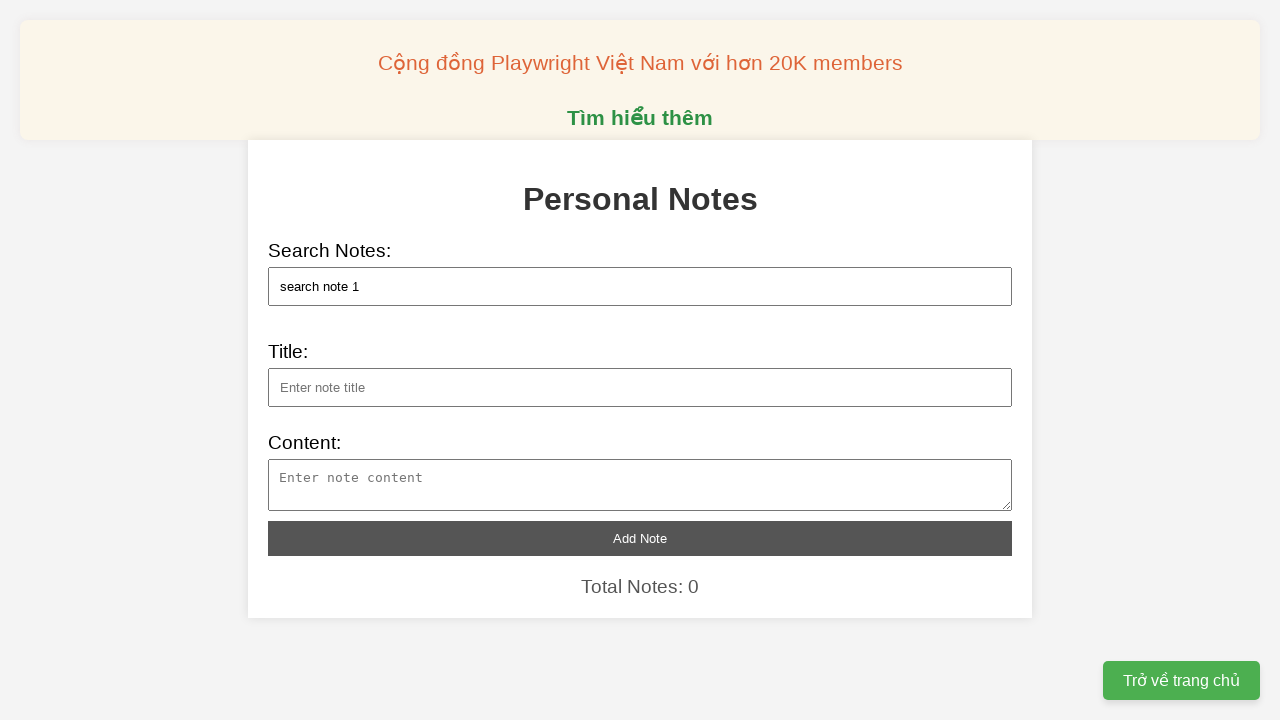

Filled search field with 'search note 2' on xpath=//input[@id="search"]
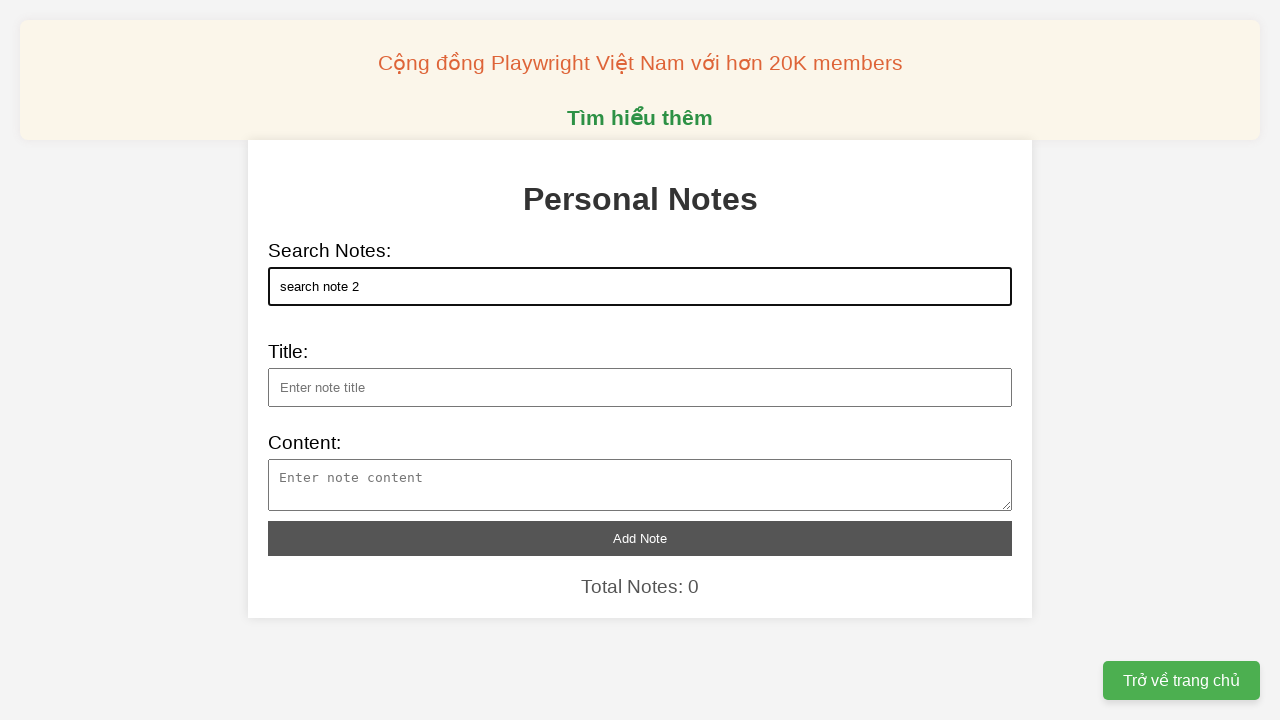

Filled note title field with 'title 2' on xpath=//input[@id="note-title"]
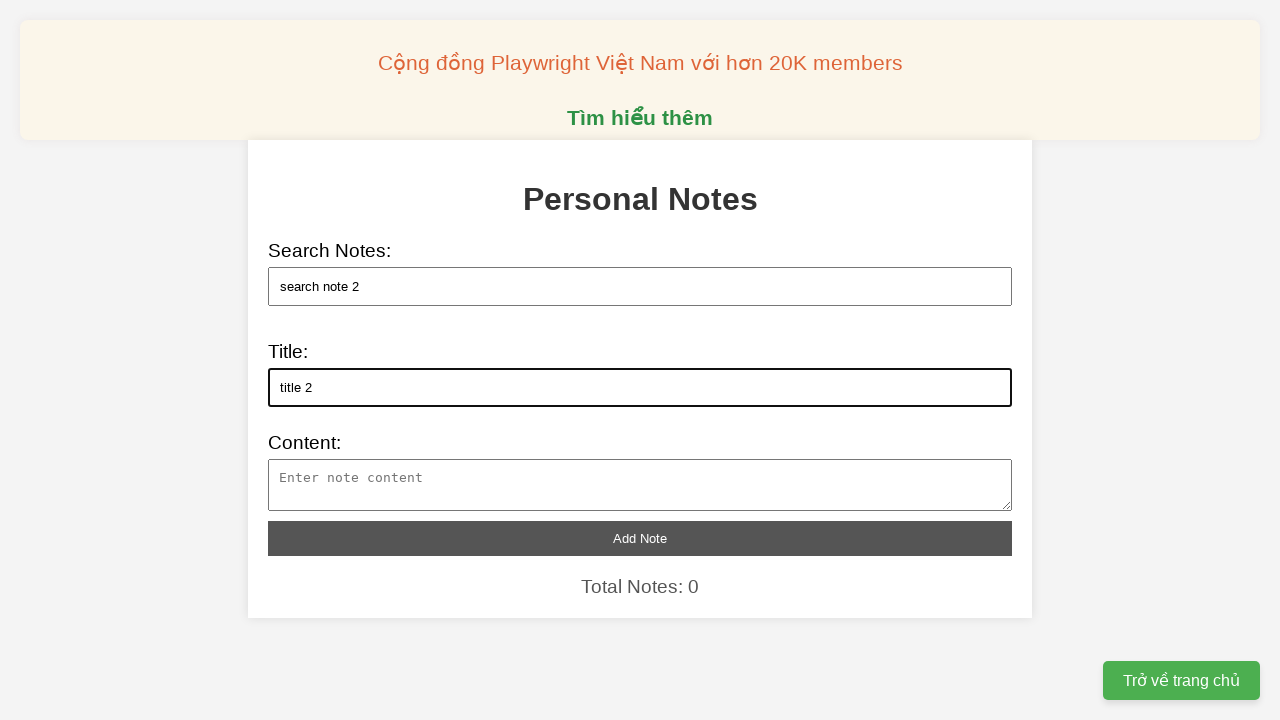

Filled note content field with 'content 2' on xpath=//textarea[@id="note-content"]
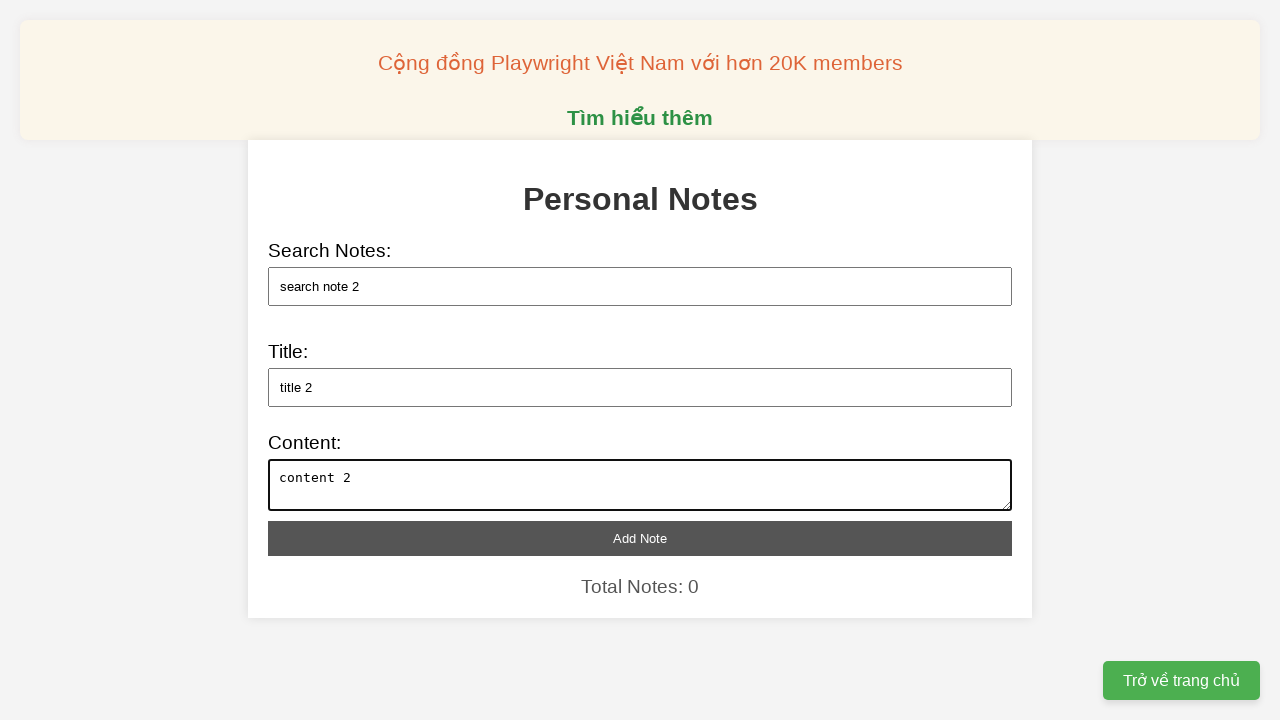

Clicked add note button for note 2 at (640, 538) on xpath=//button[@id="add-note"]
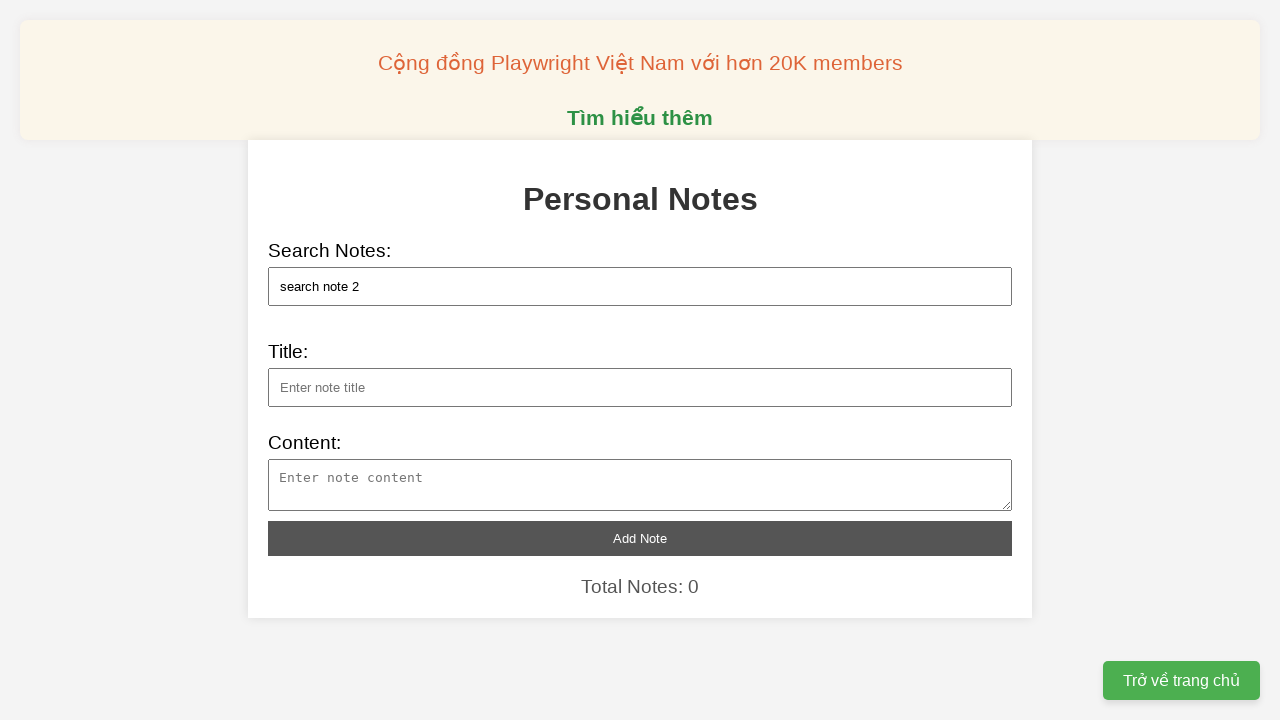

Filled search field with 'search note 3' on xpath=//input[@id="search"]
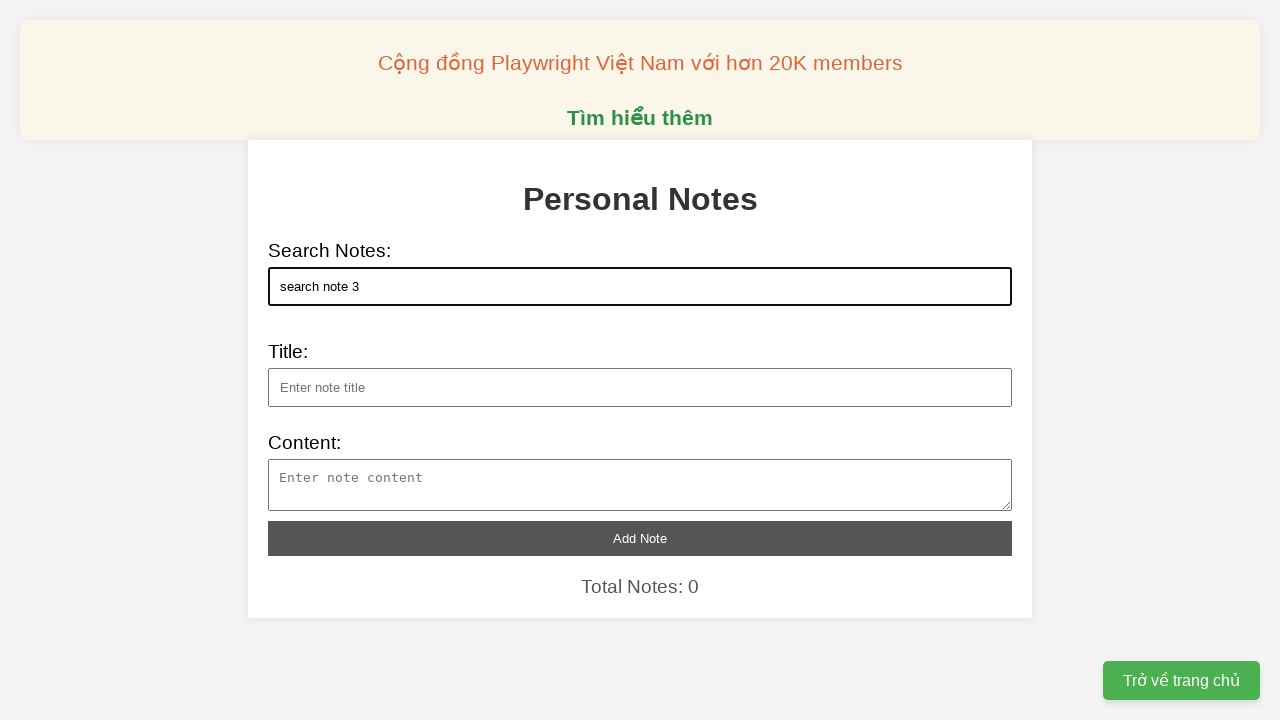

Filled note title field with 'title 3' on xpath=//input[@id="note-title"]
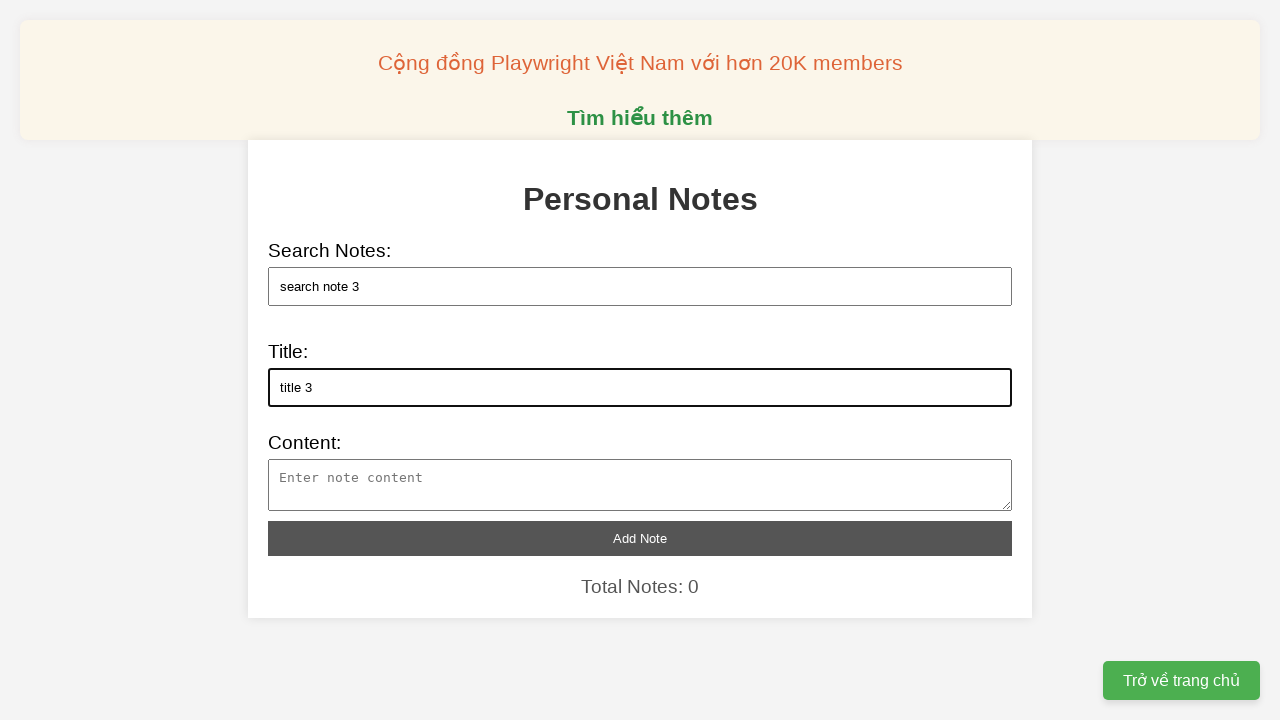

Filled note content field with 'content 3' on xpath=//textarea[@id="note-content"]
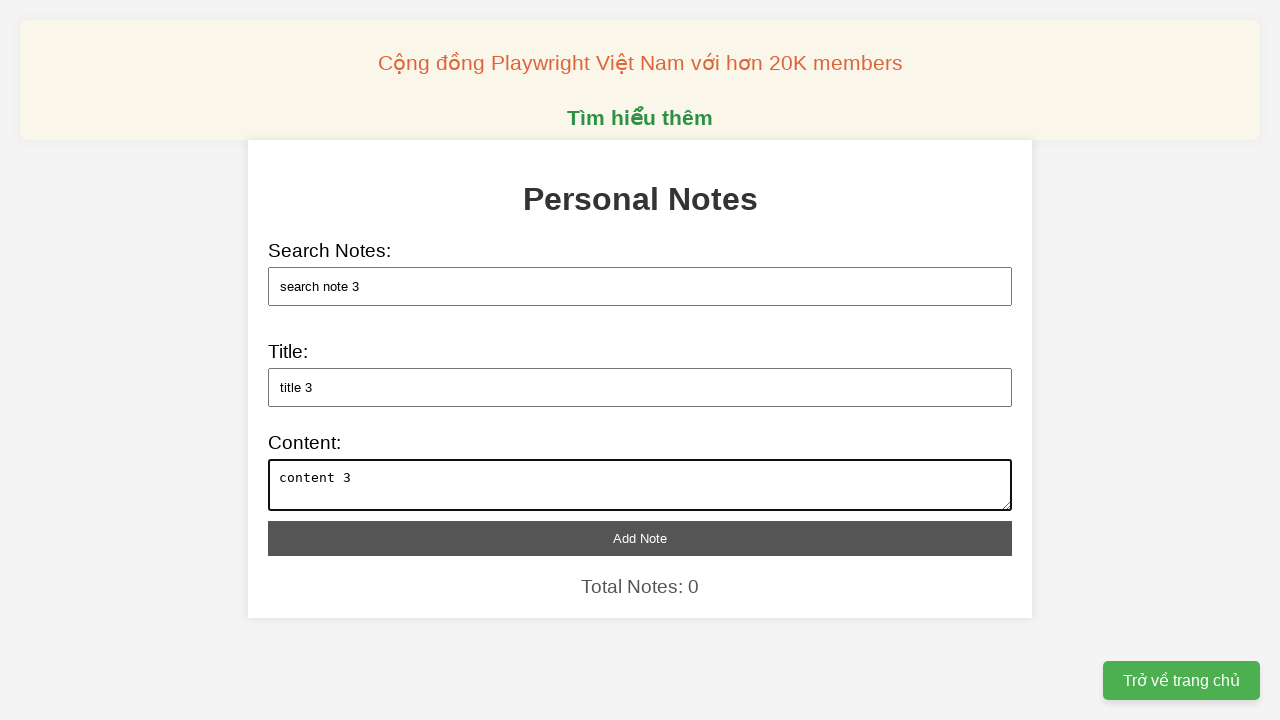

Clicked add note button for note 3 at (640, 538) on xpath=//button[@id="add-note"]
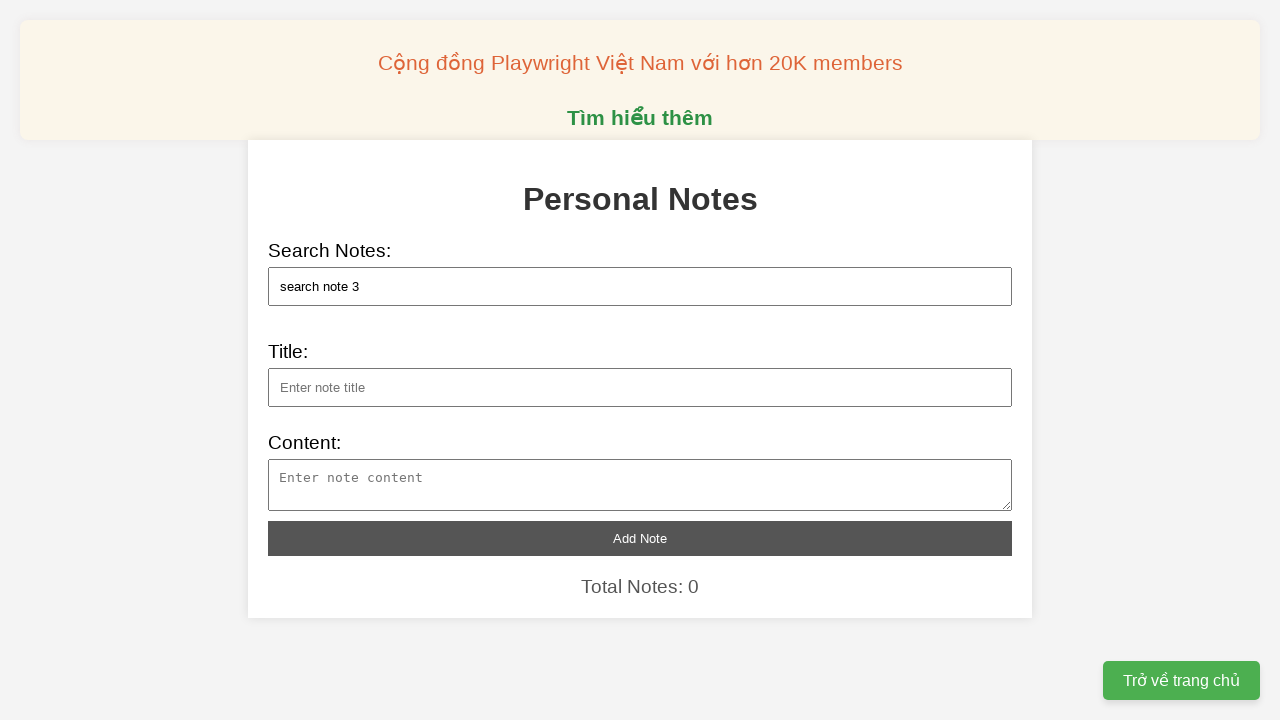

Filled search field with 'search note 4' on xpath=//input[@id="search"]
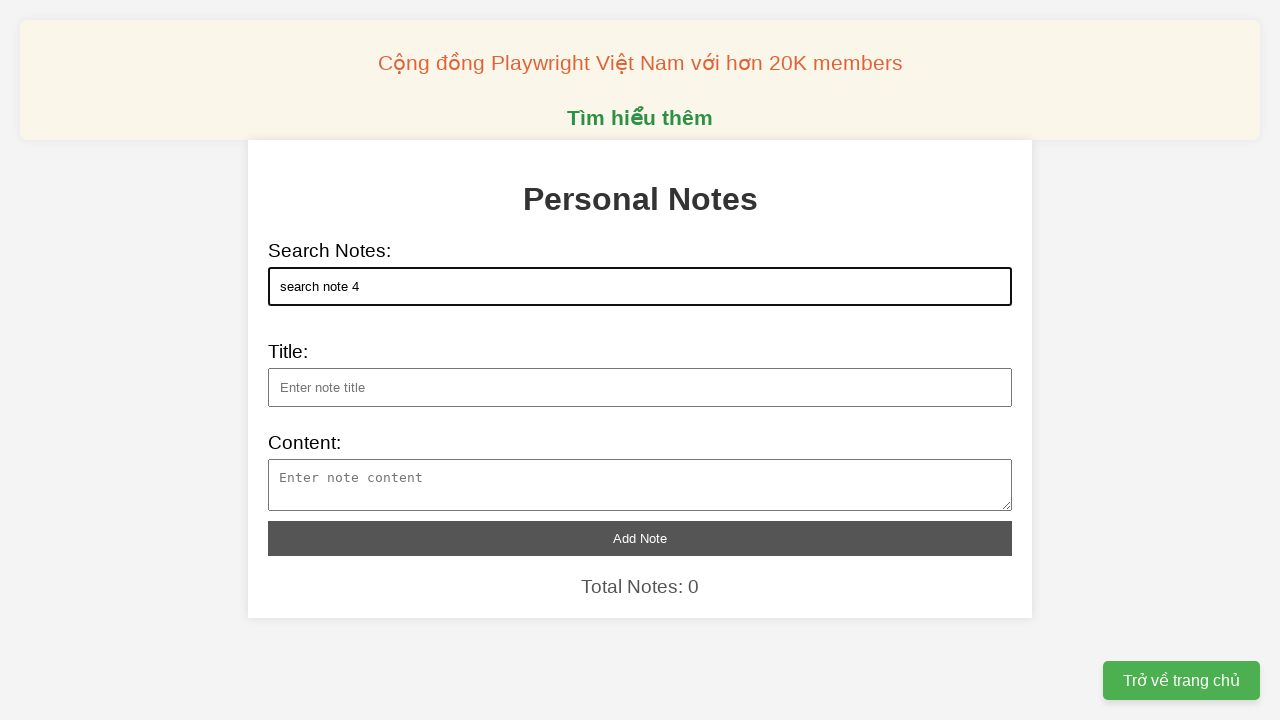

Filled note title field with 'title 4' on xpath=//input[@id="note-title"]
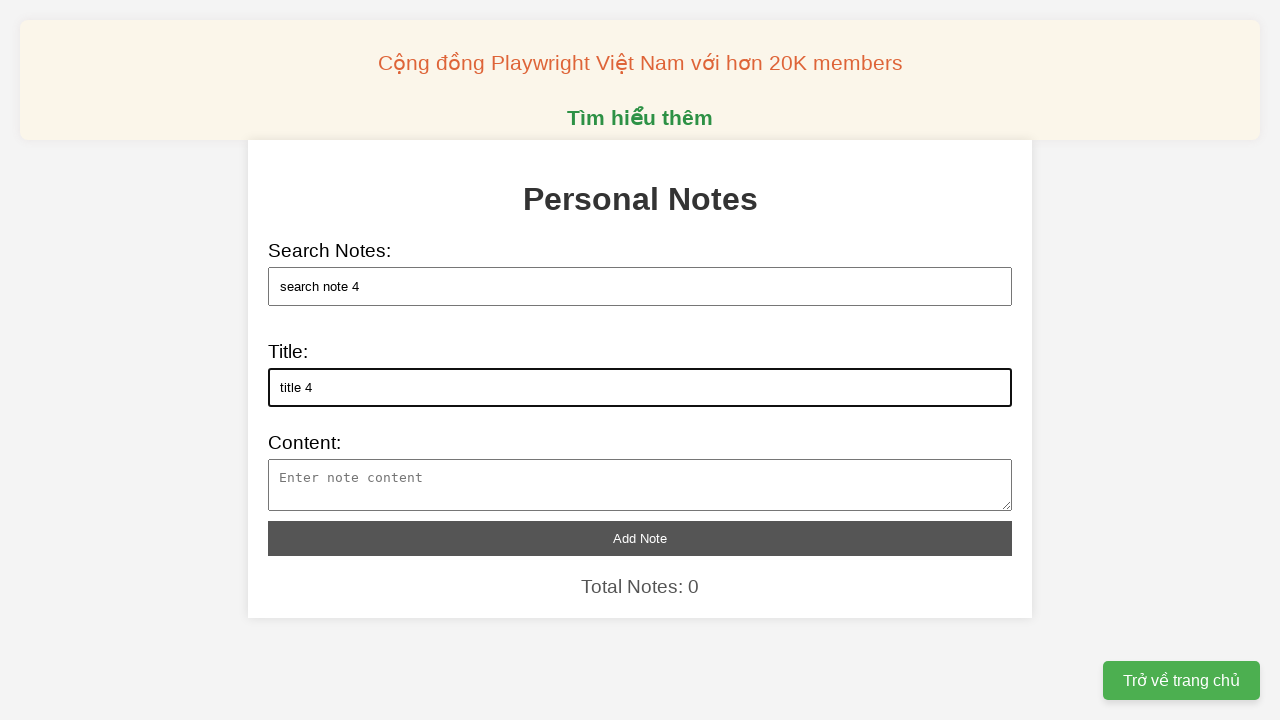

Filled note content field with 'content 4' on xpath=//textarea[@id="note-content"]
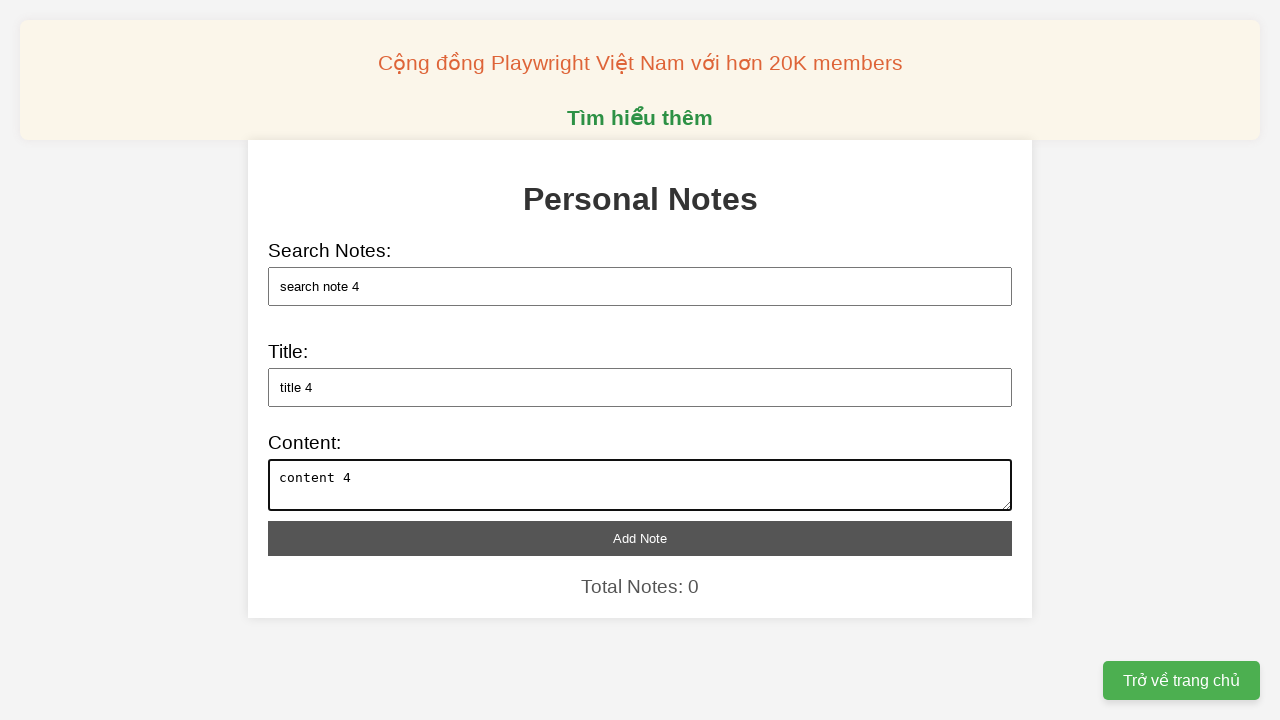

Clicked add note button for note 4 at (640, 538) on xpath=//button[@id="add-note"]
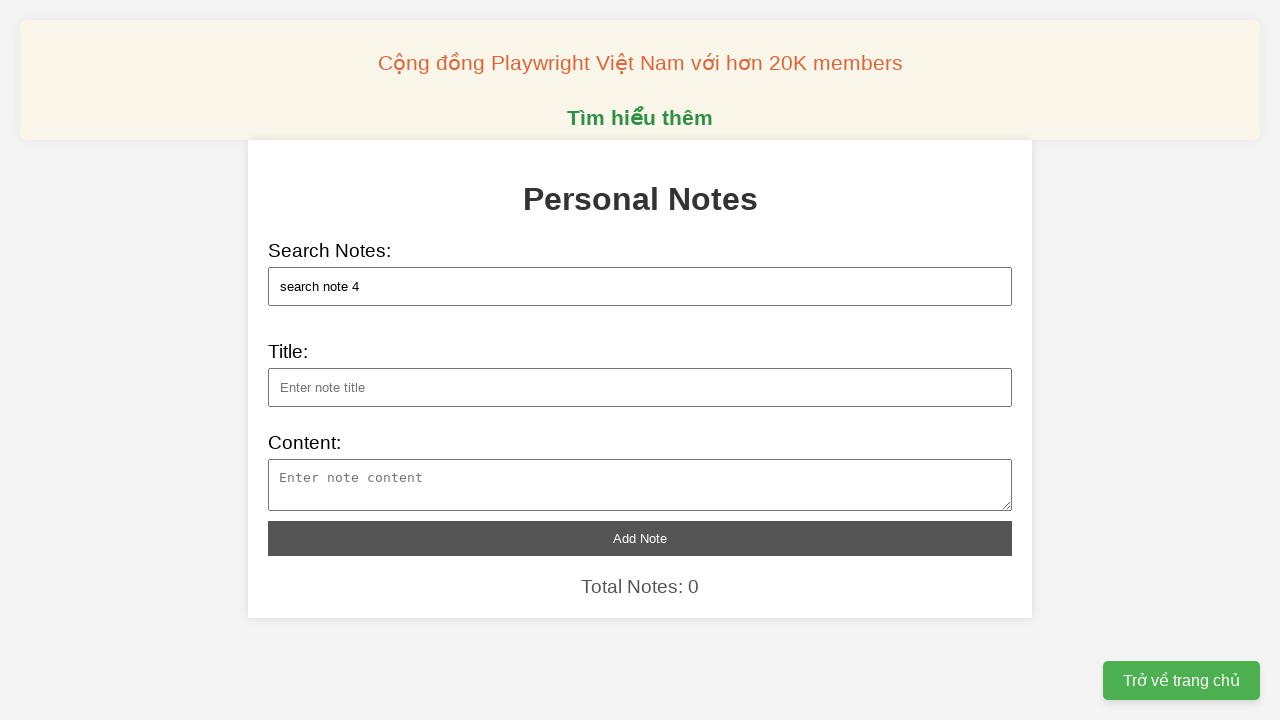

Filled search field with 'search note 5' on xpath=//input[@id="search"]
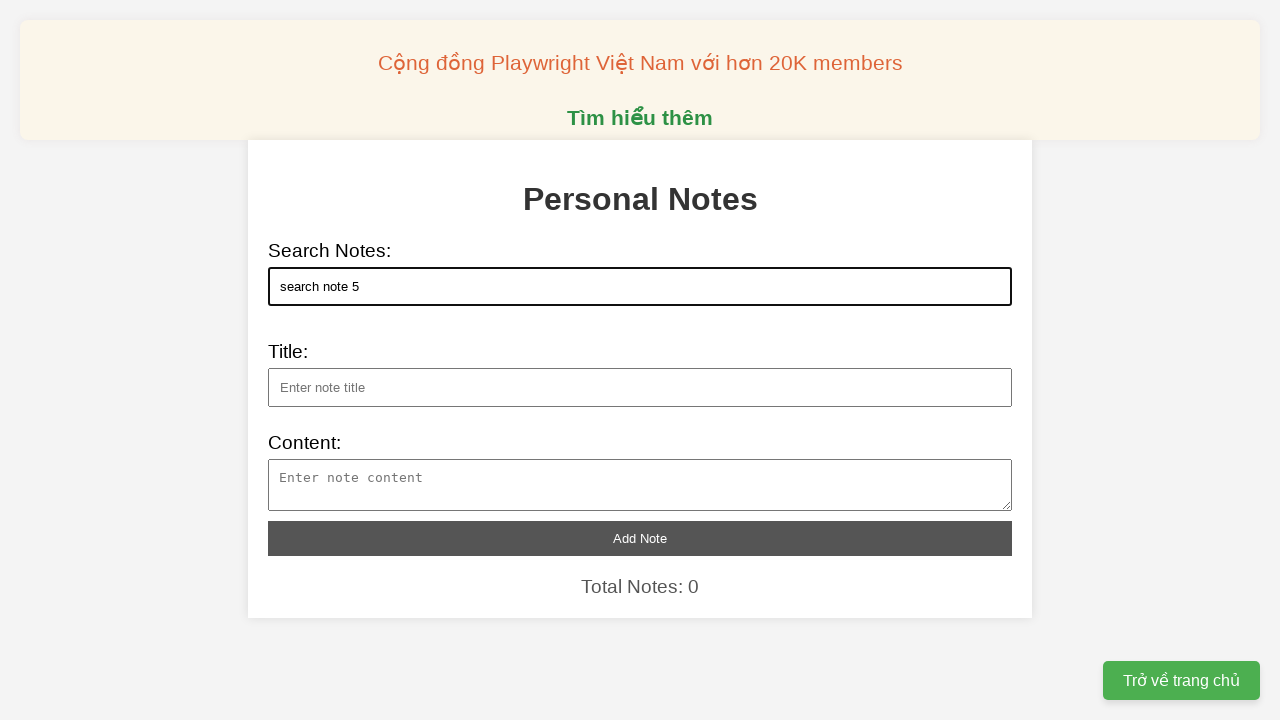

Filled note title field with 'title 5' on xpath=//input[@id="note-title"]
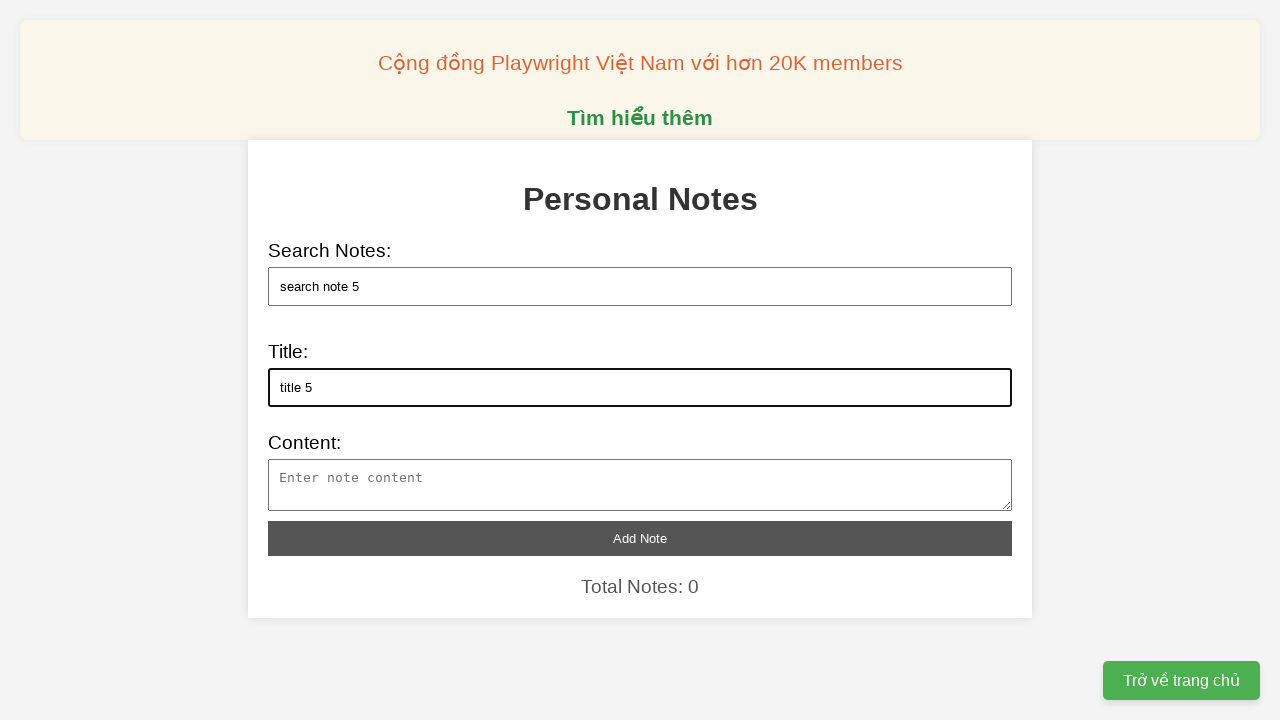

Filled note content field with 'content 5' on xpath=//textarea[@id="note-content"]
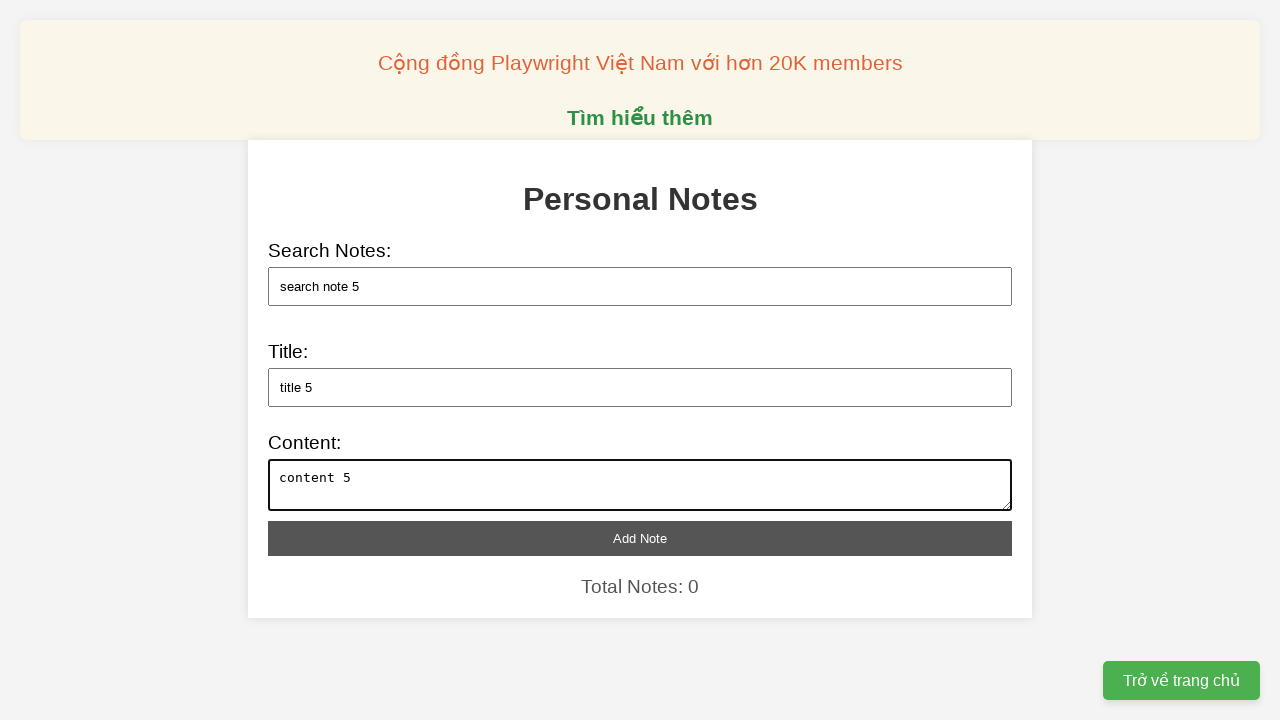

Clicked add note button for note 5 at (640, 538) on xpath=//button[@id="add-note"]
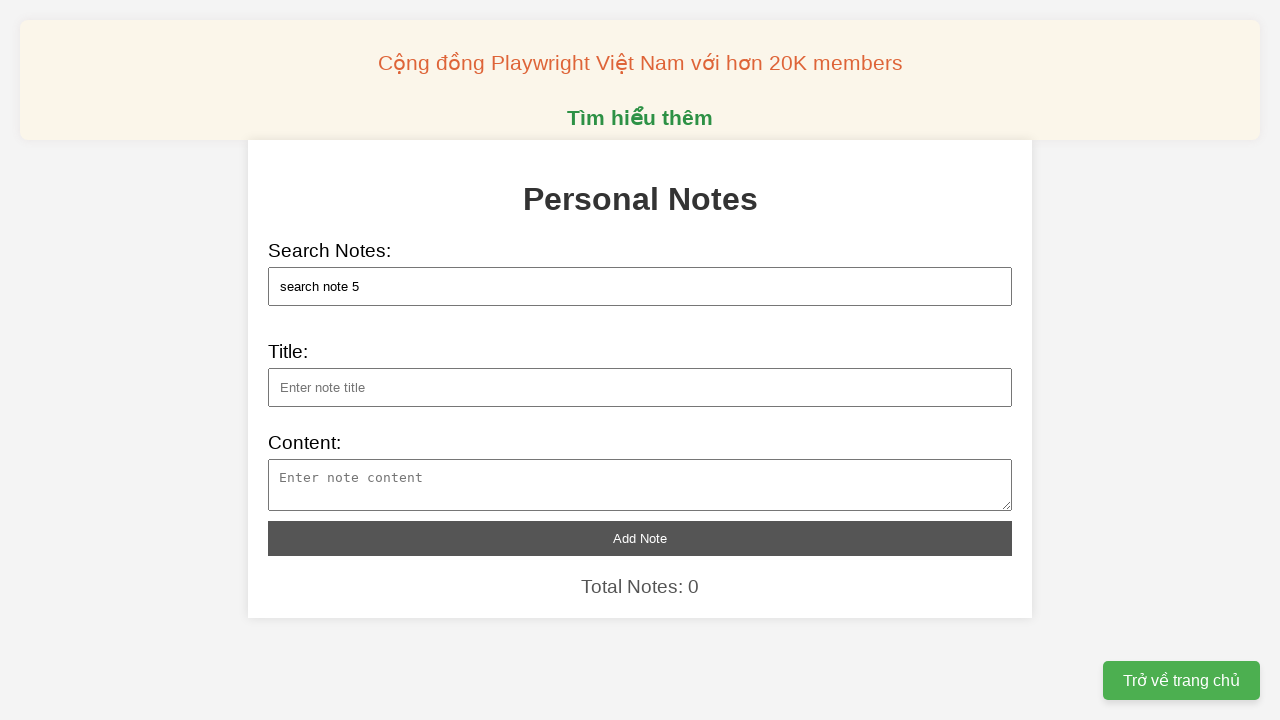

Filled search field with 'search note 6' on xpath=//input[@id="search"]
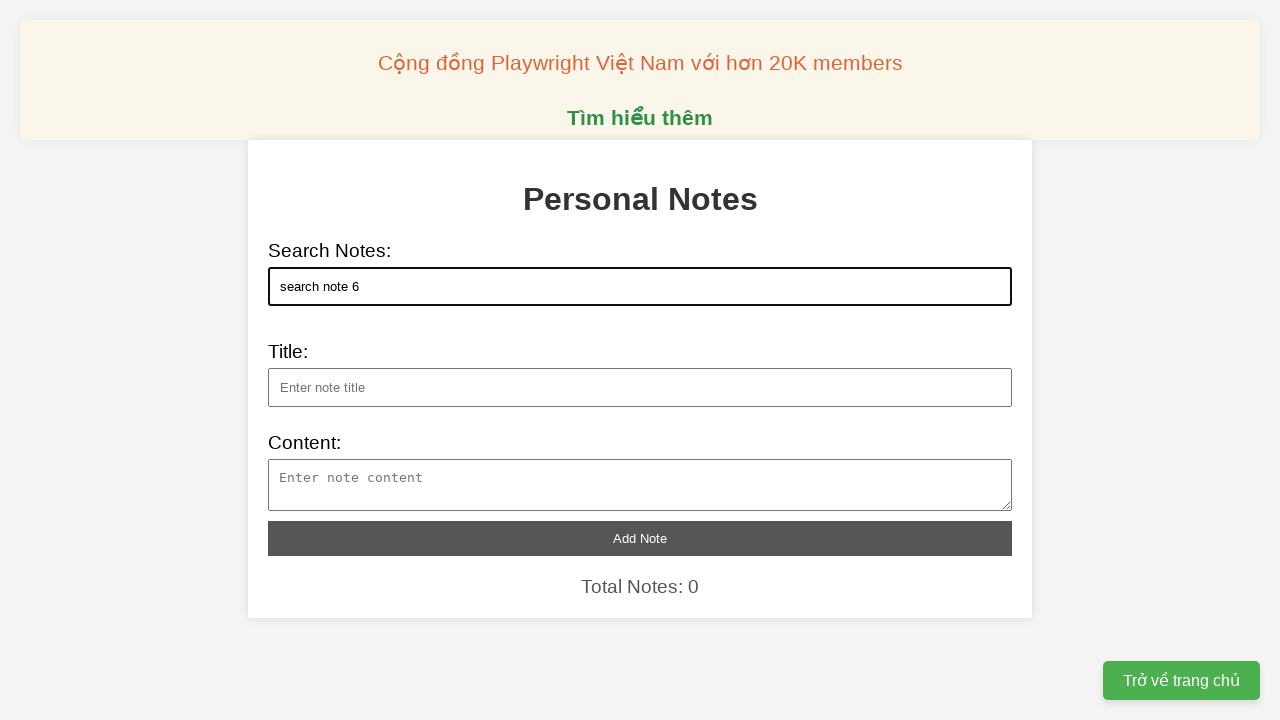

Filled note title field with 'title 6' on xpath=//input[@id="note-title"]
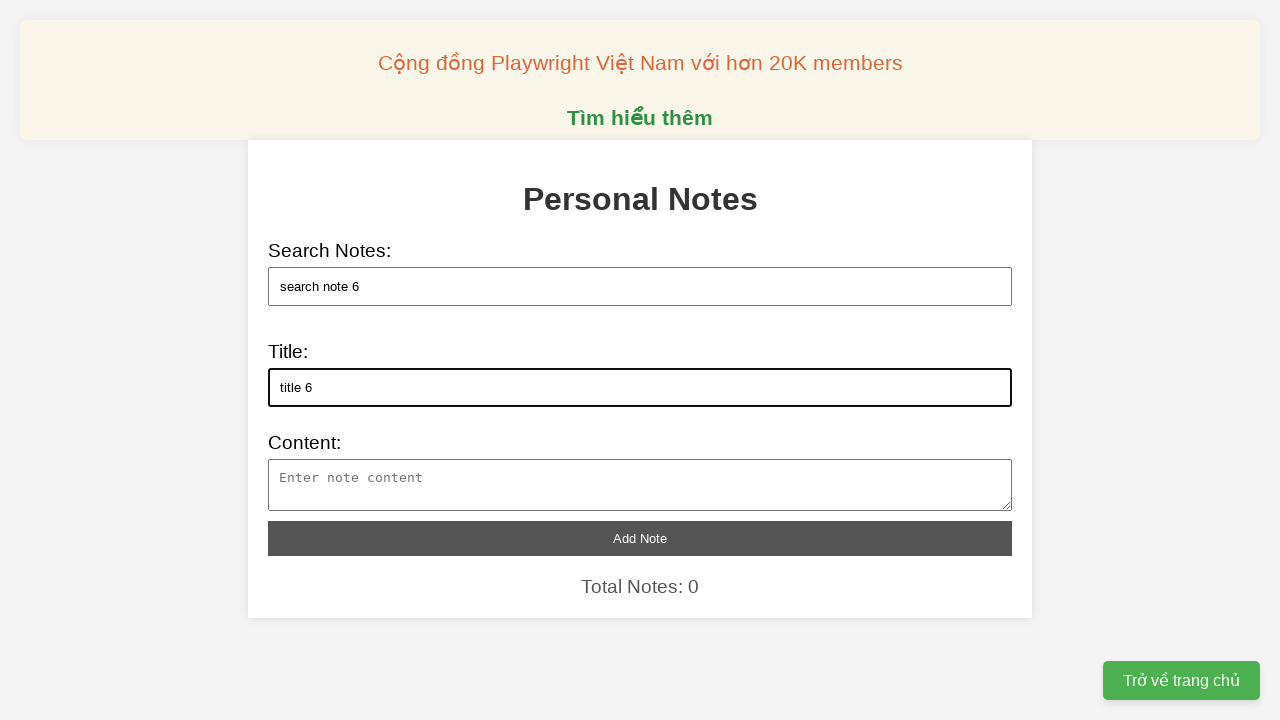

Filled note content field with 'content 6' on xpath=//textarea[@id="note-content"]
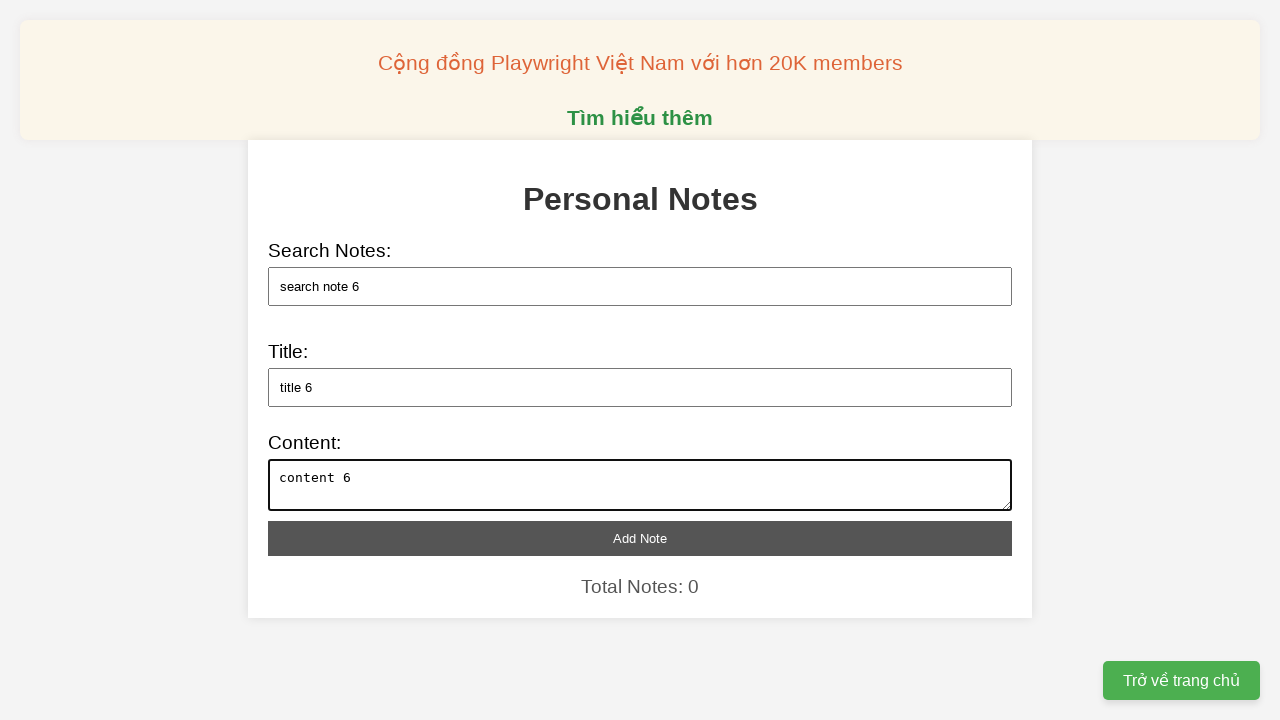

Clicked add note button for note 6 at (640, 538) on xpath=//button[@id="add-note"]
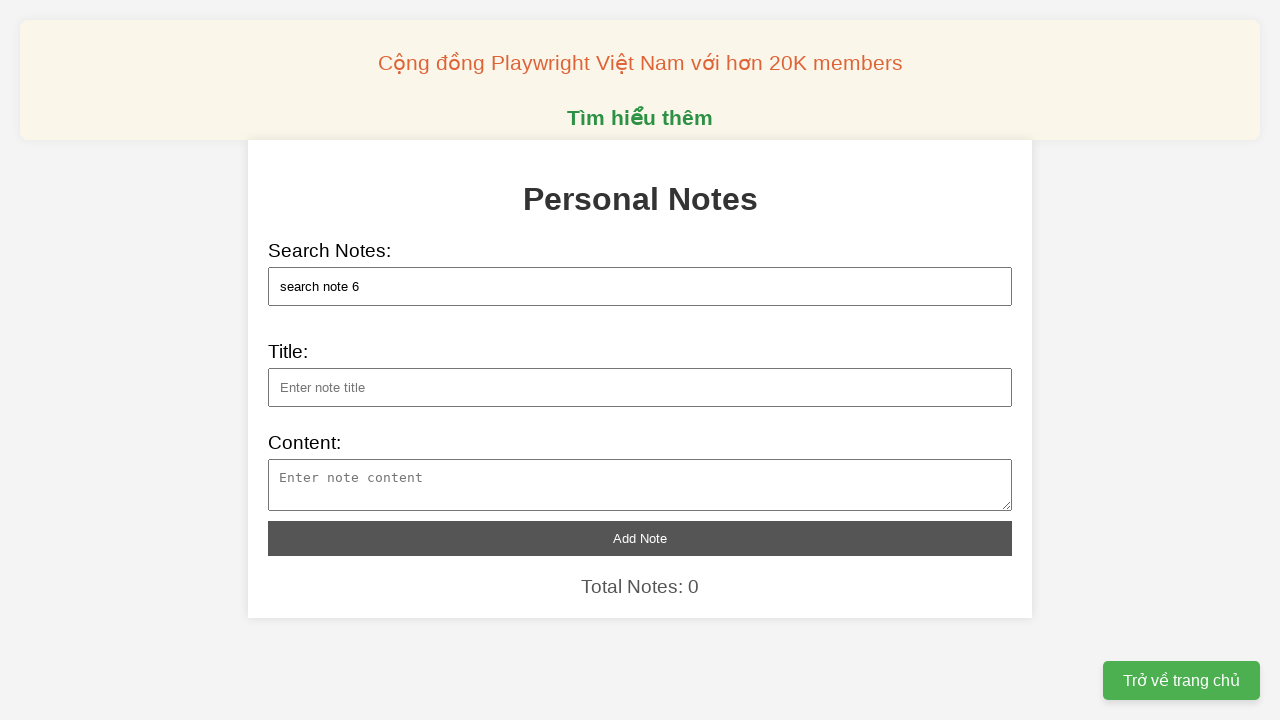

Filled search field with 'search note 7' on xpath=//input[@id="search"]
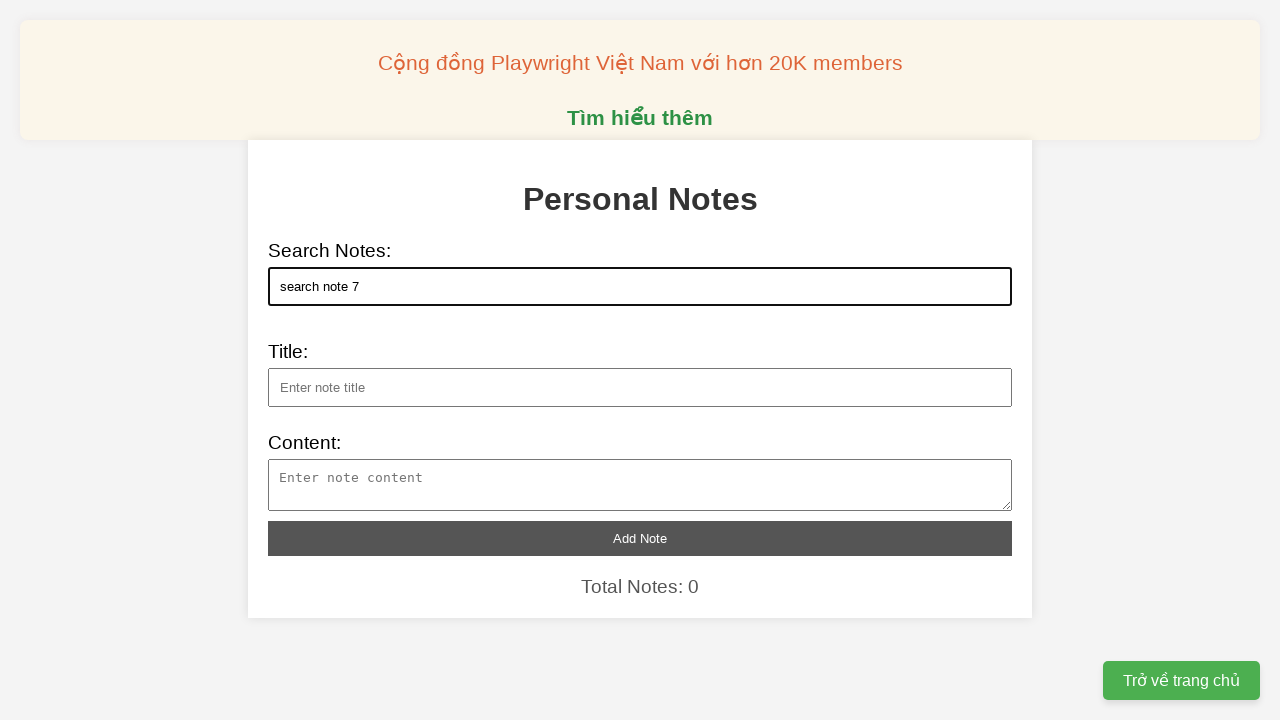

Filled note title field with 'title 7' on xpath=//input[@id="note-title"]
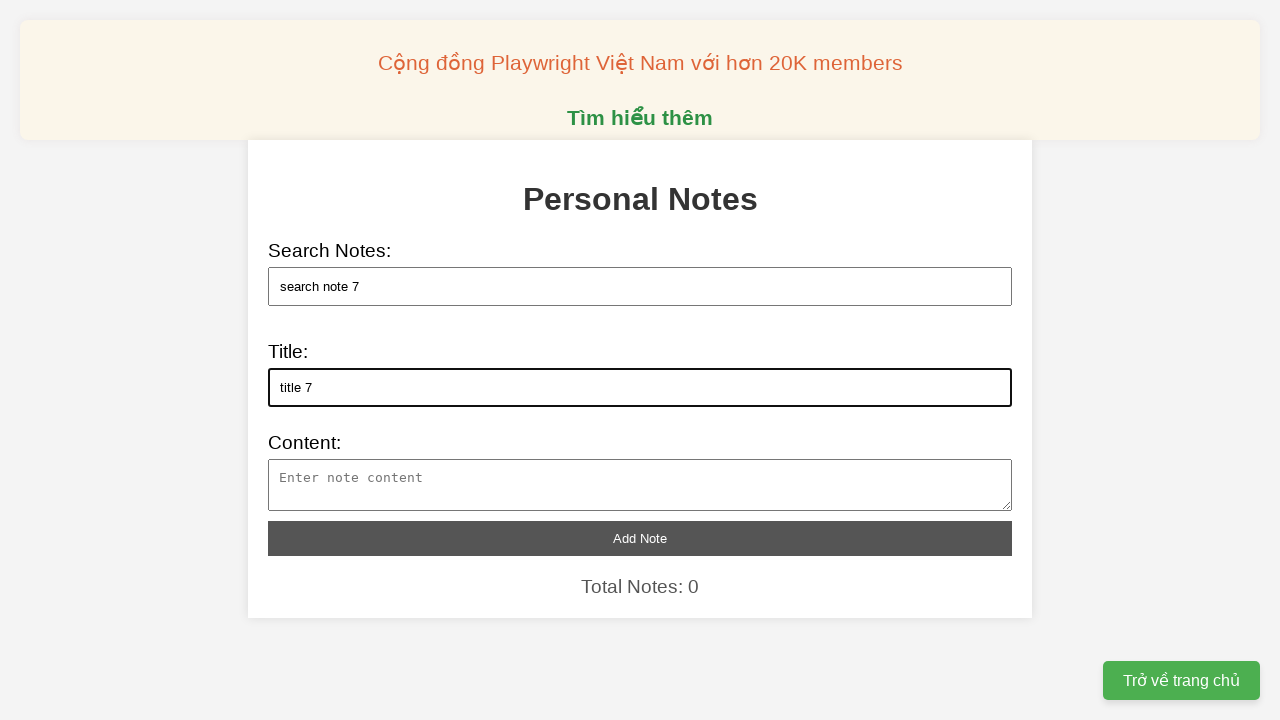

Filled note content field with 'content 7' on xpath=//textarea[@id="note-content"]
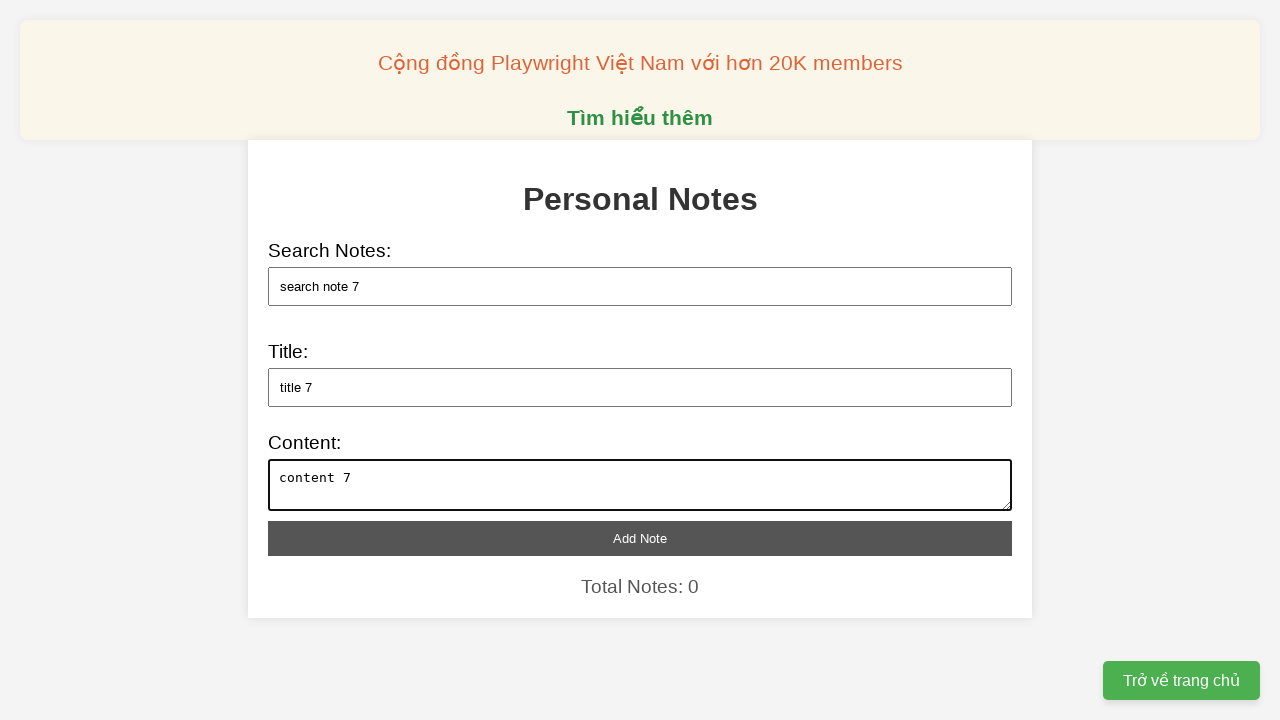

Clicked add note button for note 7 at (640, 538) on xpath=//button[@id="add-note"]
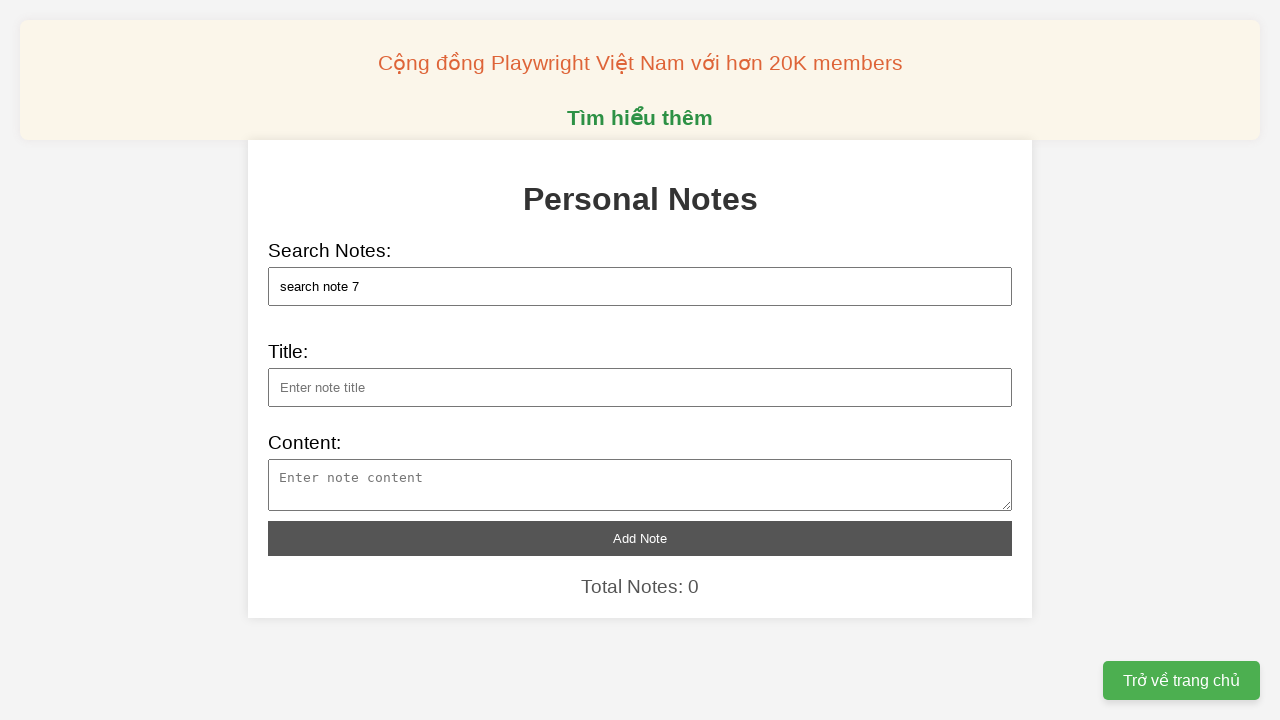

Filled search field with 'search note 8' on xpath=//input[@id="search"]
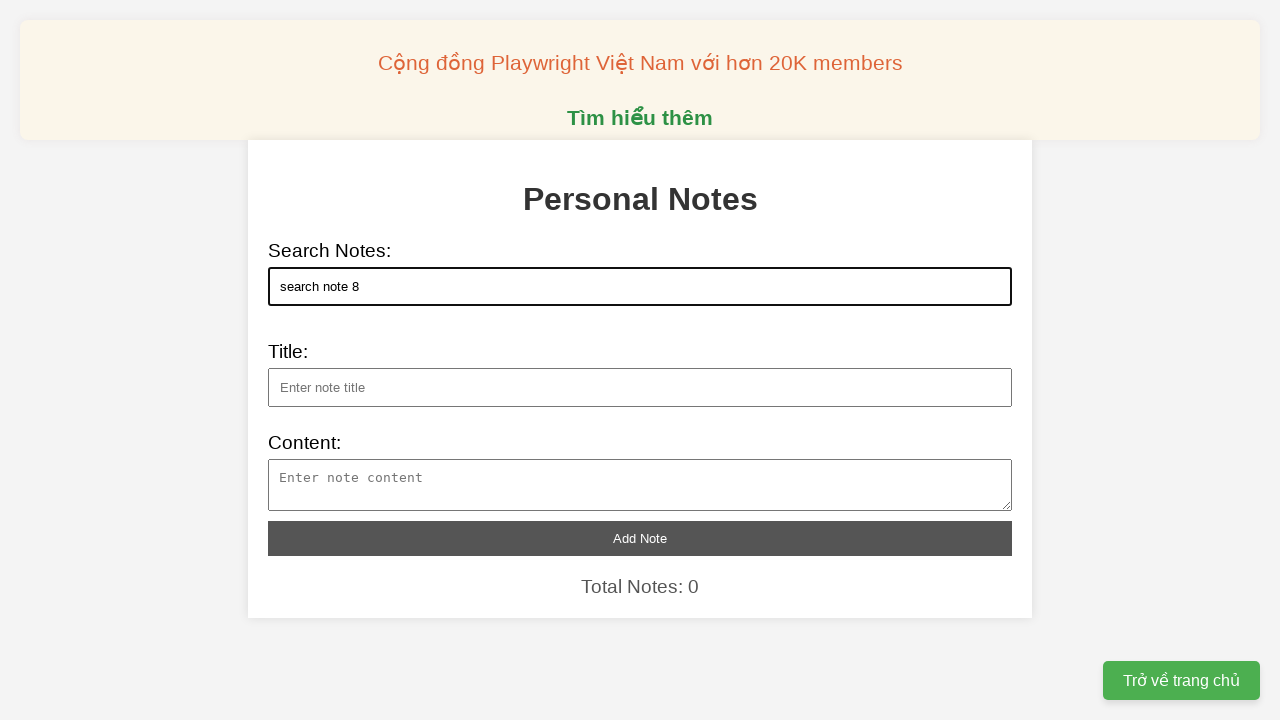

Filled note title field with 'title 8' on xpath=//input[@id="note-title"]
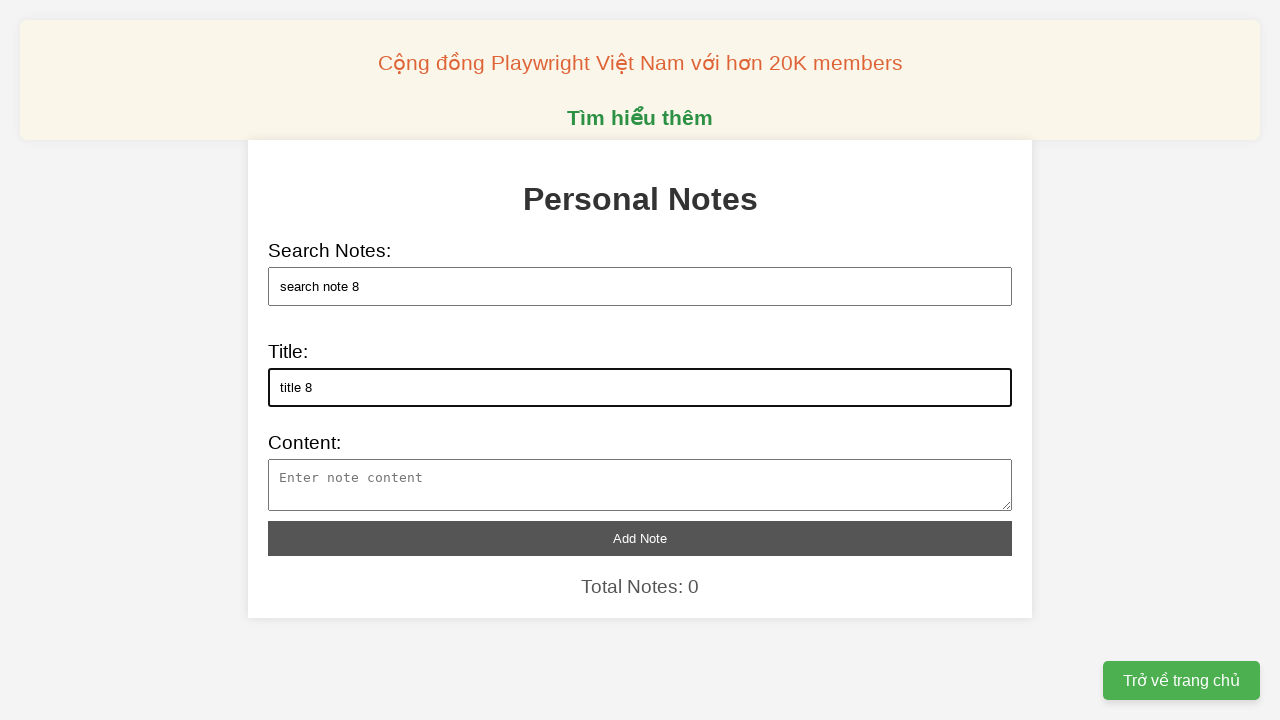

Filled note content field with 'content 8' on xpath=//textarea[@id="note-content"]
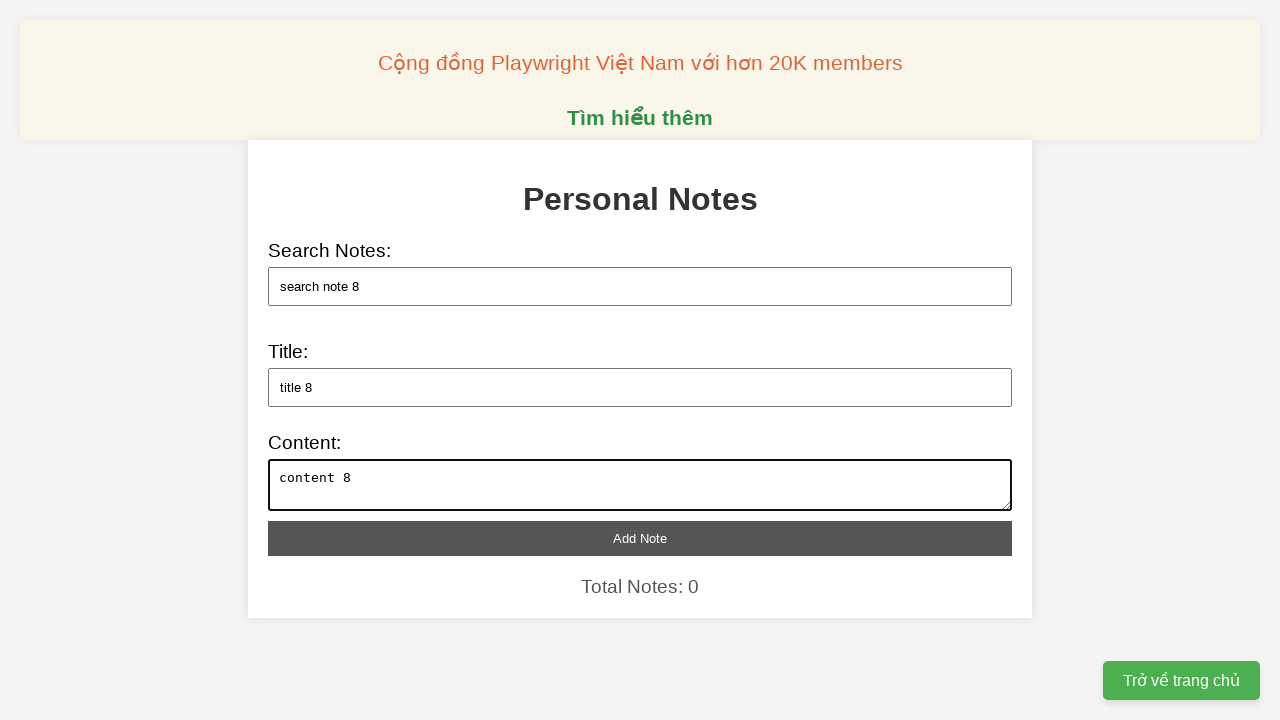

Clicked add note button for note 8 at (640, 538) on xpath=//button[@id="add-note"]
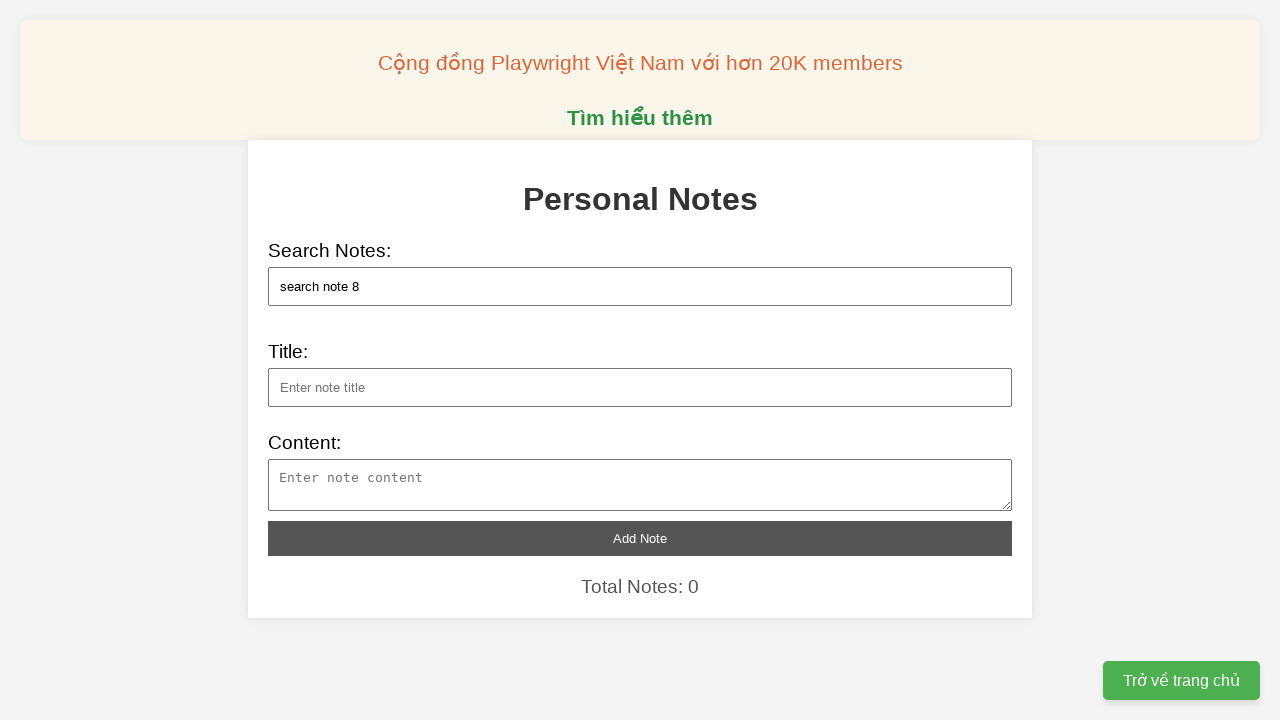

Filled search field with 'search note 9' on xpath=//input[@id="search"]
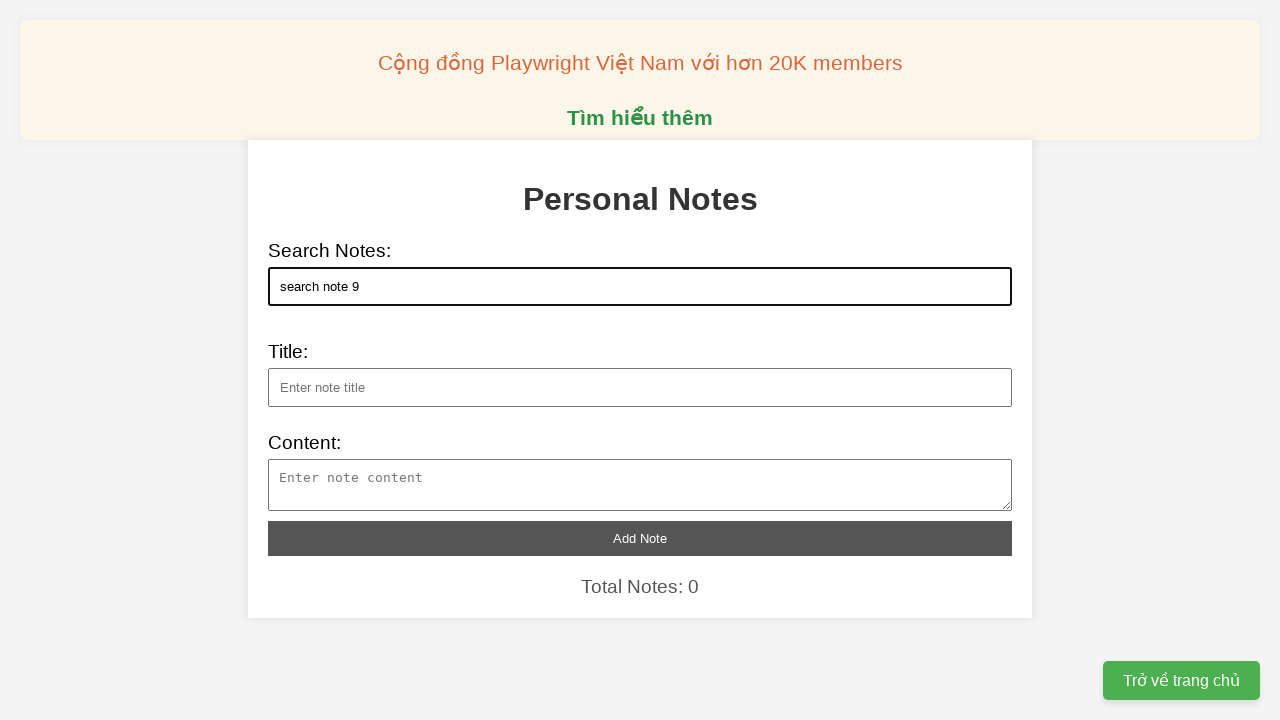

Filled note title field with 'title 9' on xpath=//input[@id="note-title"]
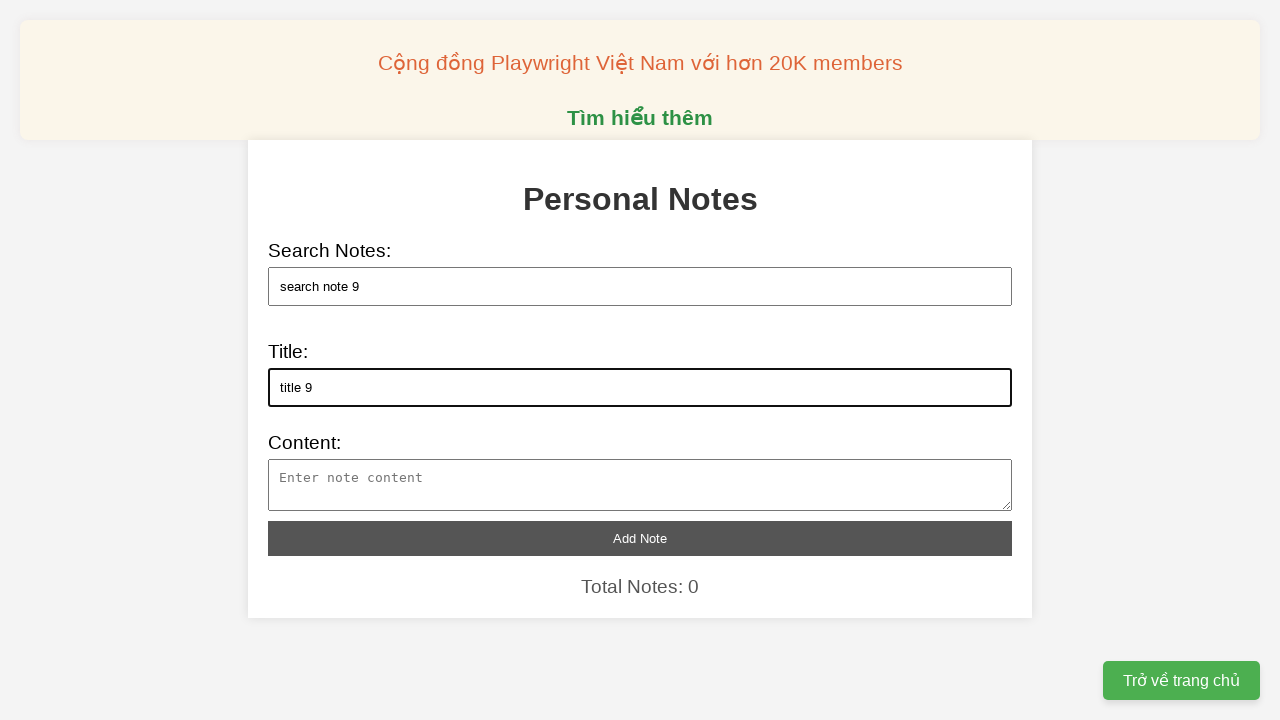

Filled note content field with 'content 9' on xpath=//textarea[@id="note-content"]
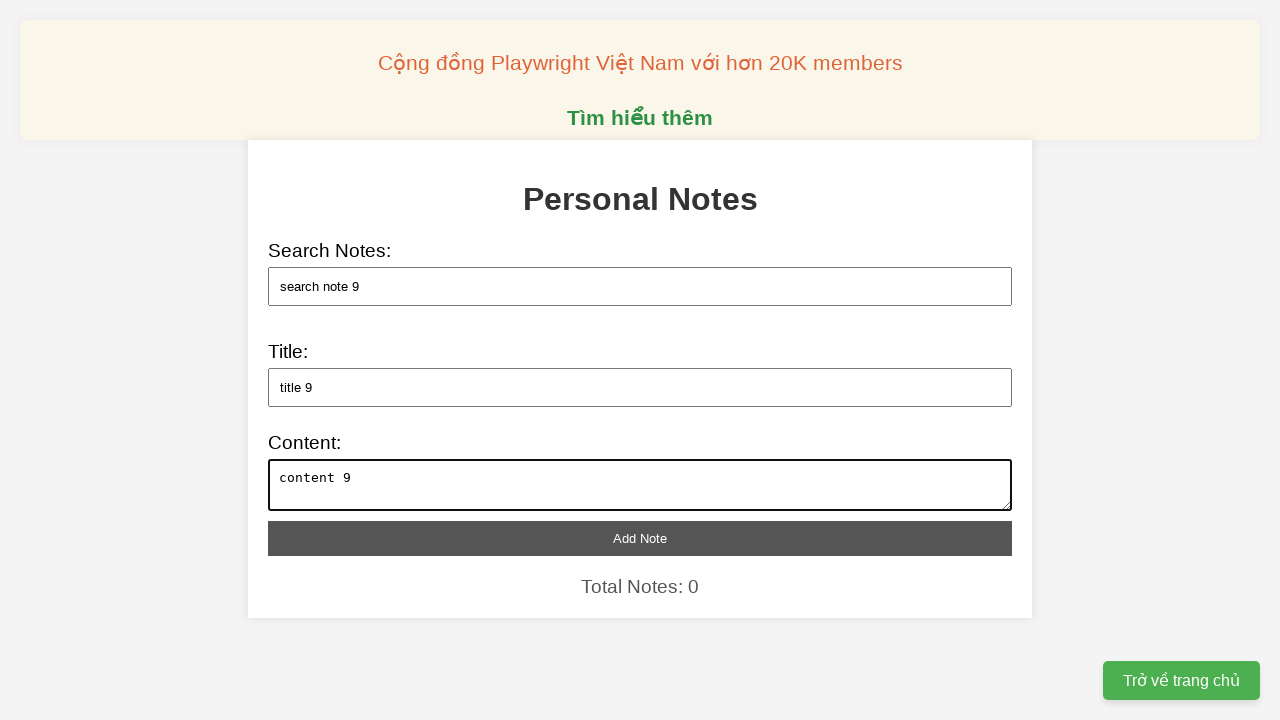

Clicked add note button for note 9 at (640, 538) on xpath=//button[@id="add-note"]
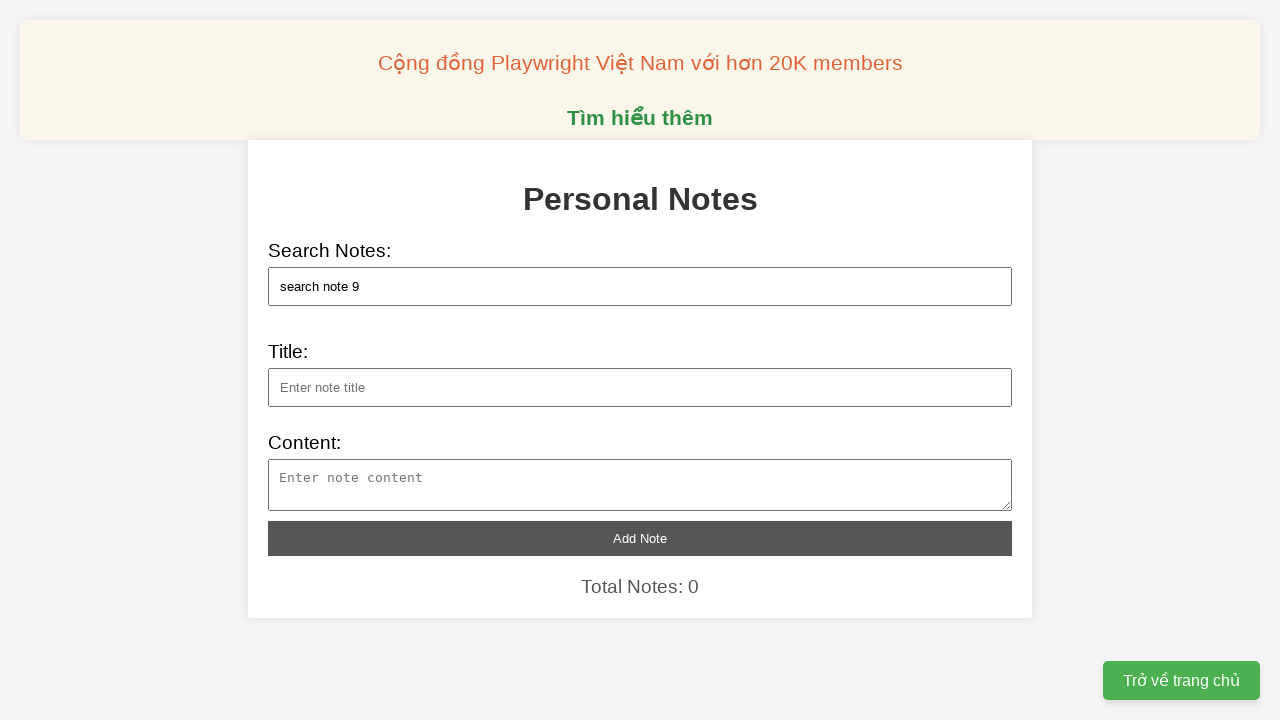

Filled search field with 'search note 10' on xpath=//input[@id="search"]
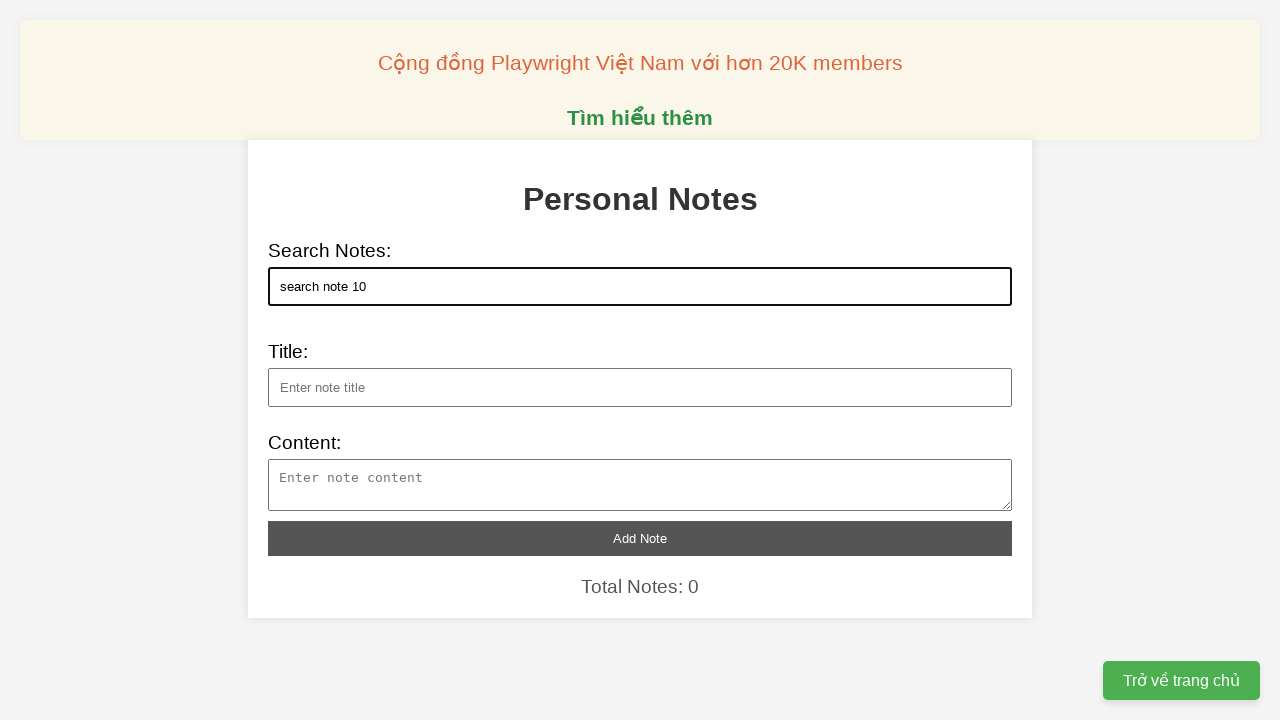

Filled note title field with 'title 10' on xpath=//input[@id="note-title"]
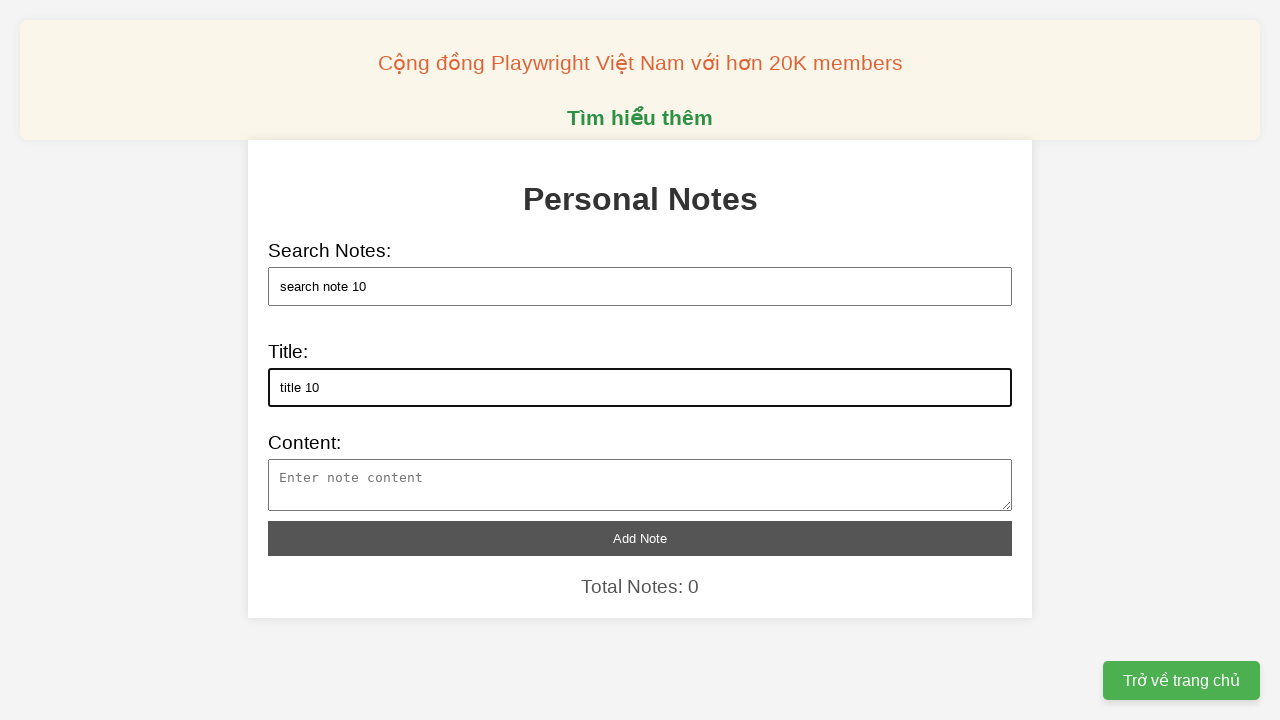

Filled note content field with 'content 10' on xpath=//textarea[@id="note-content"]
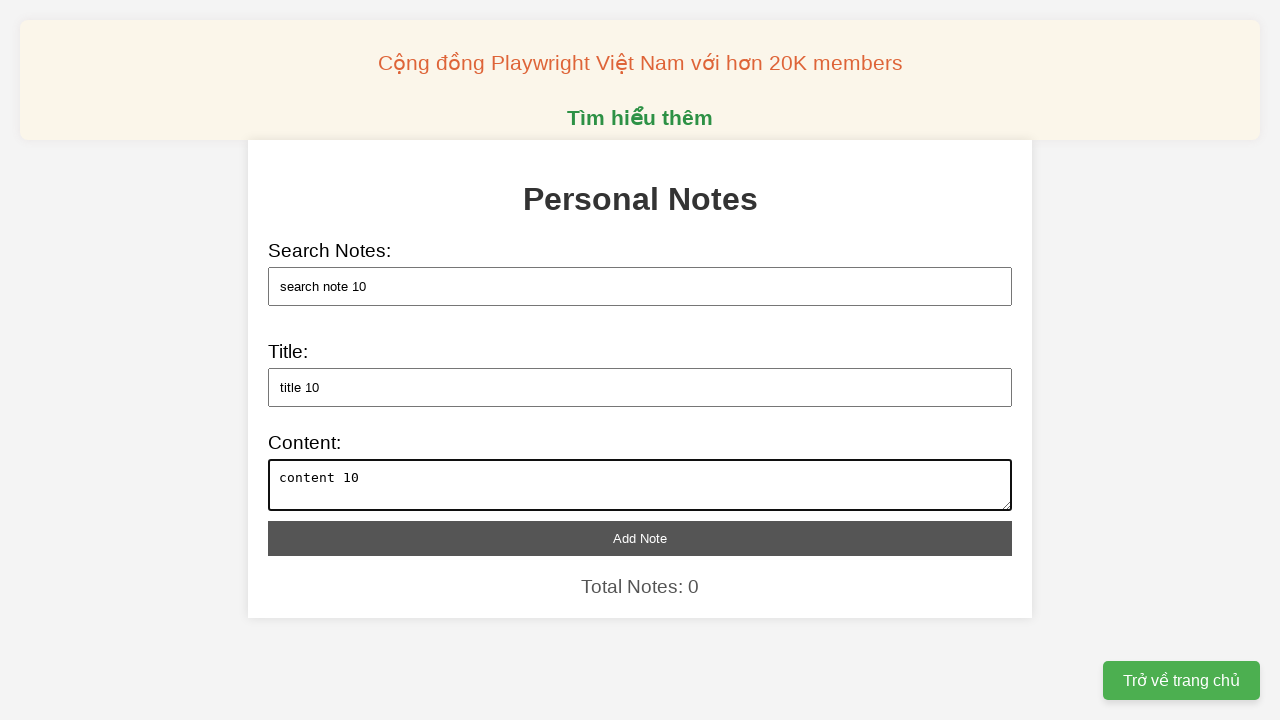

Clicked add note button for note 10 at (640, 538) on xpath=//button[@id="add-note"]
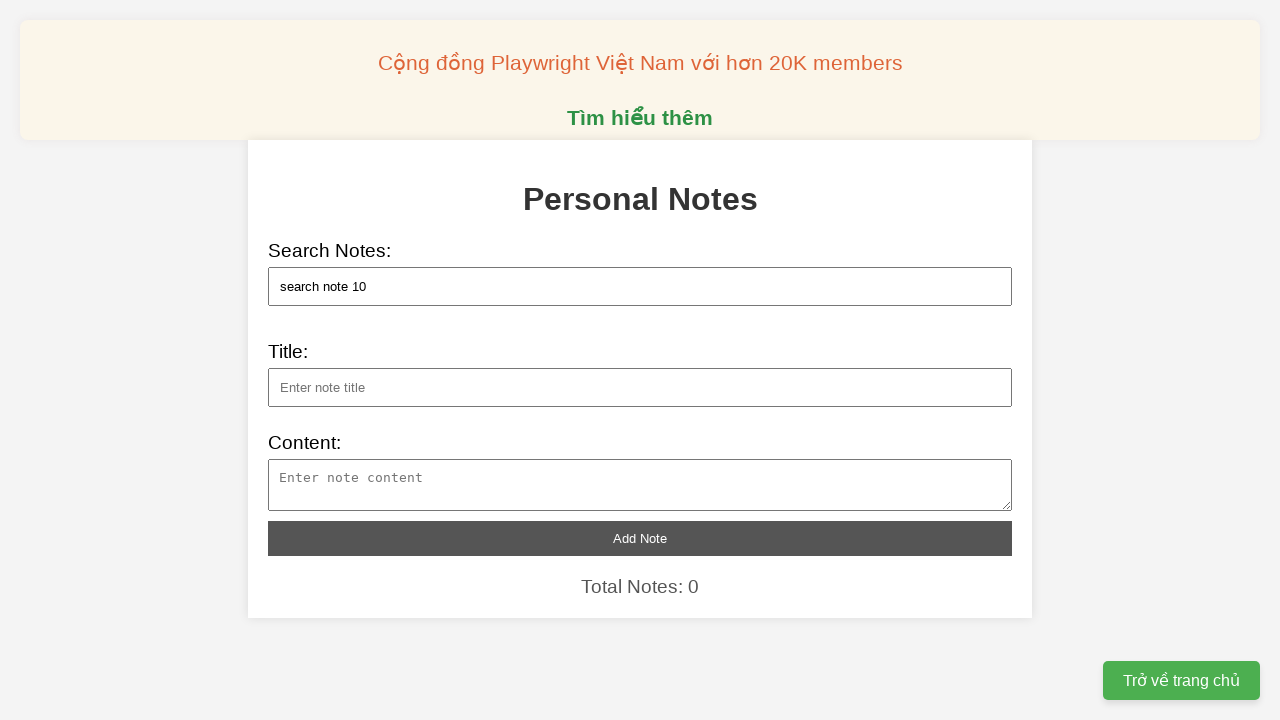

Filled search field with 'title 6' on xpath=//input[@id="search"]
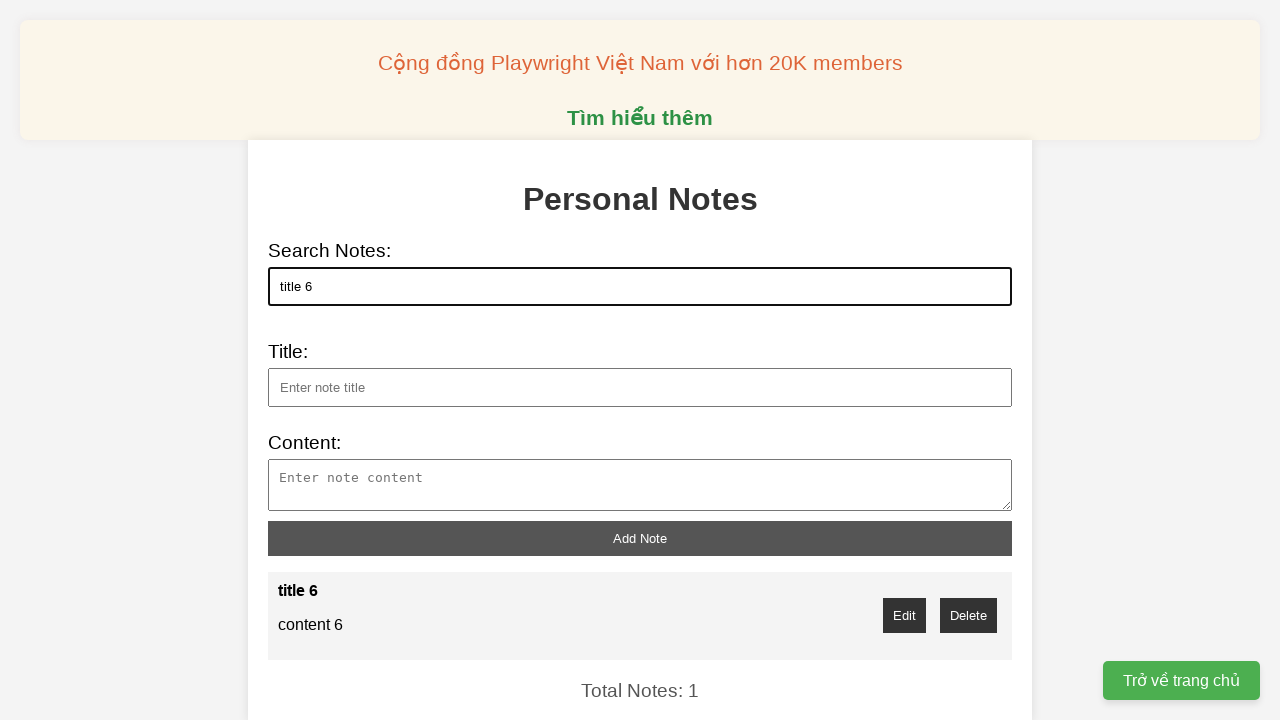

Clicked add note button to search for the specific note at (640, 538) on xpath=//button[@id="add-note"]
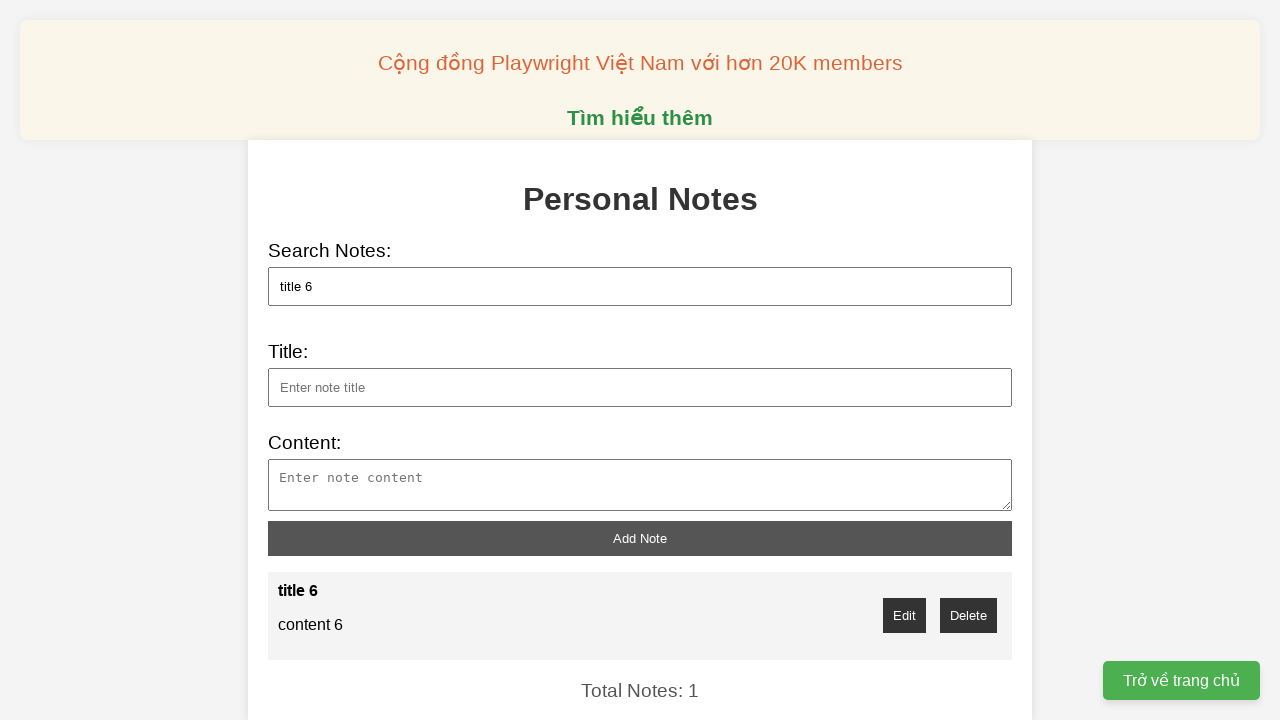

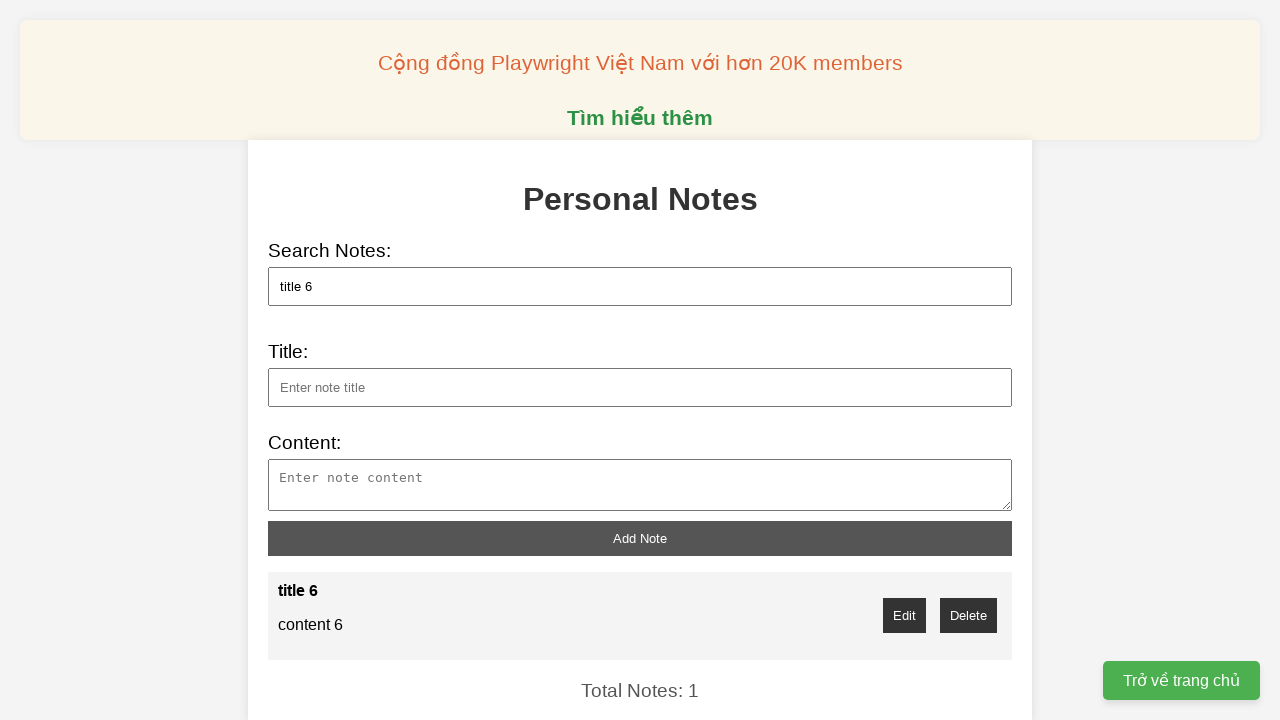